Tests that all images on the pages have valid, fetchable src attributes.

Starting URL: https://ntig-uppsala.github.io/Frisor-Saxe/index-fi.html

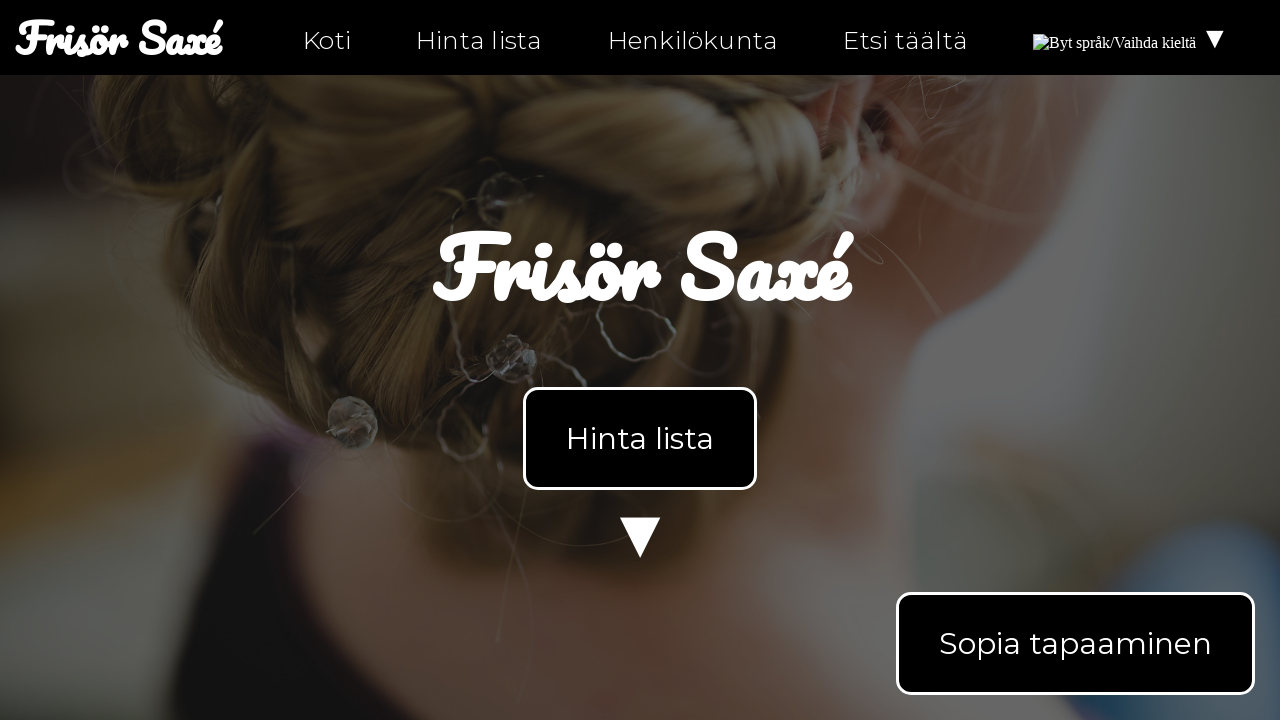

Waited for body element to load on index-fi.html
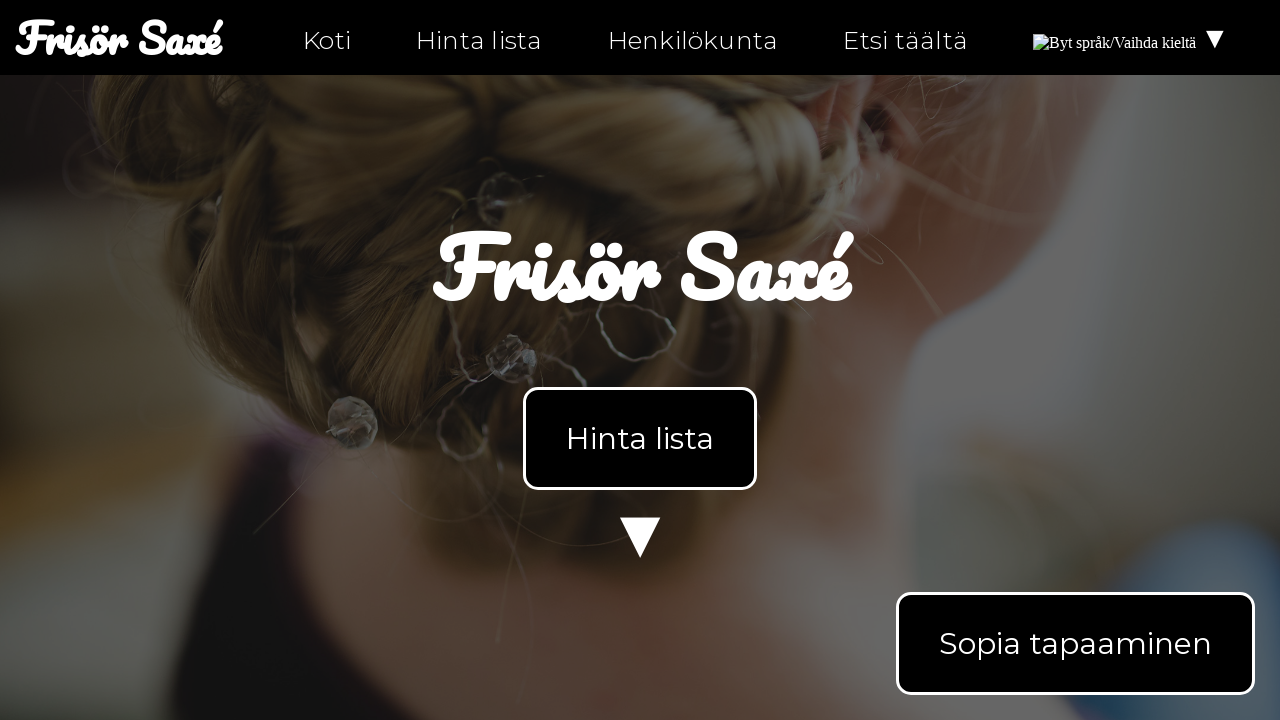

Located all img elements on the page
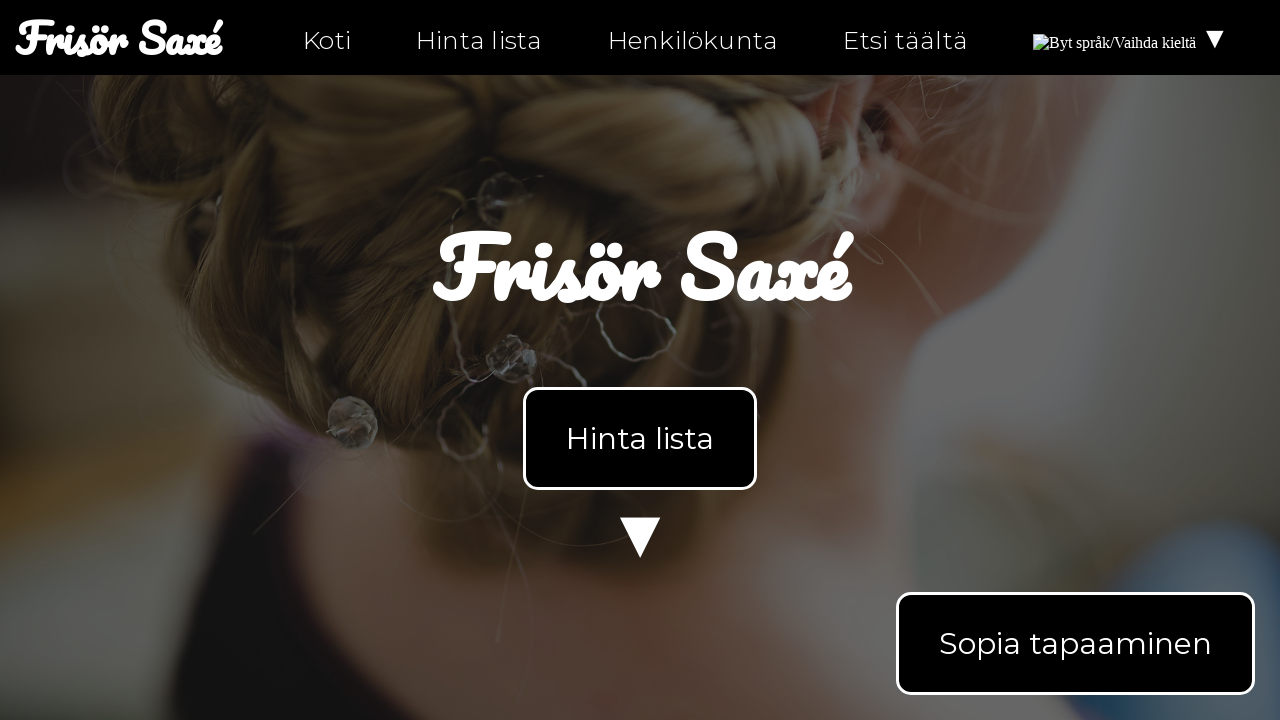

Retrieved src attribute from image: https://upload.wikimedia.org/wikipedia/commons/b/bc/Flag_of_Finland.svg
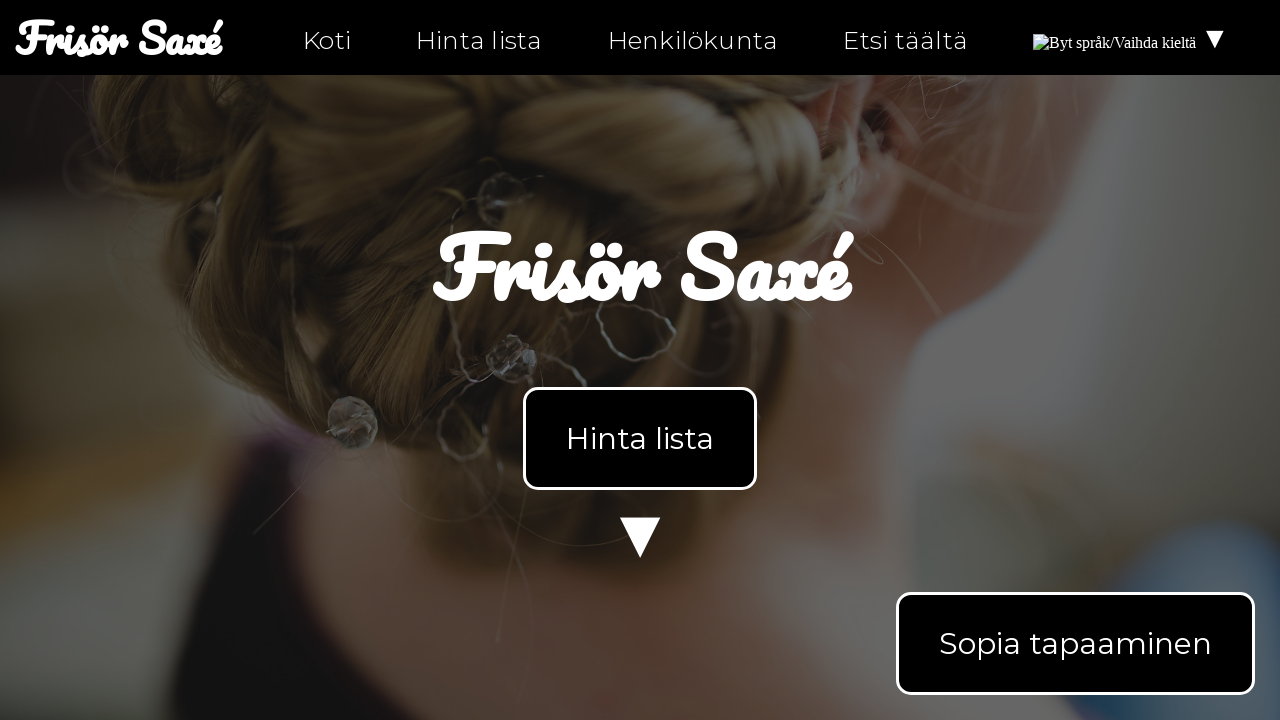

Verified image has valid src attribute
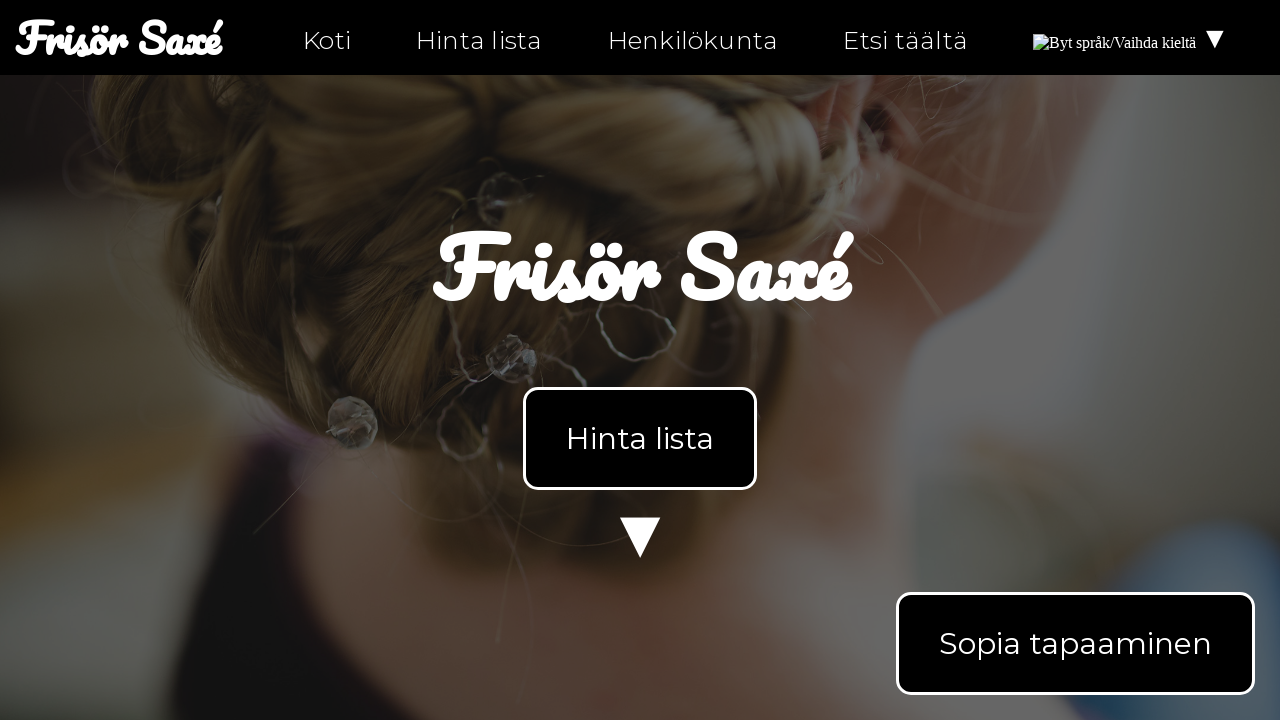

Retrieved src attribute from image: https://upload.wikimedia.org/wikipedia/commons/4/4c/Flag_of_Sweden.svg
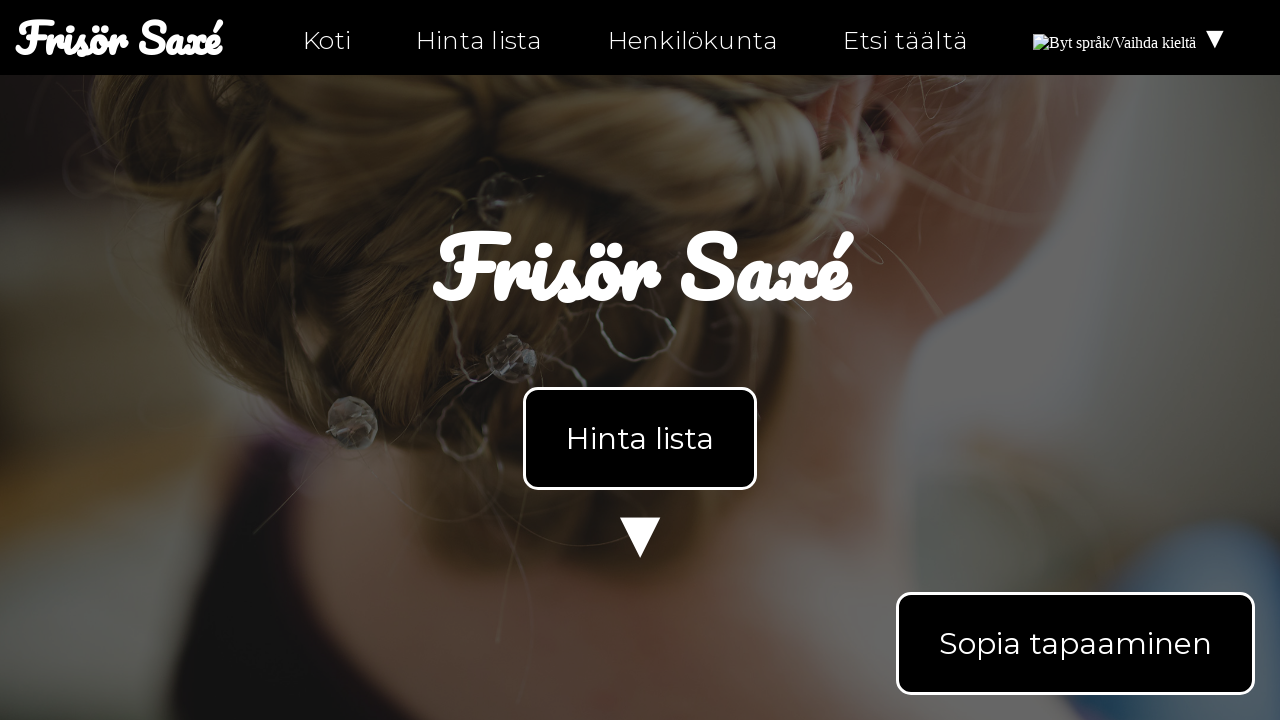

Verified image has valid src attribute
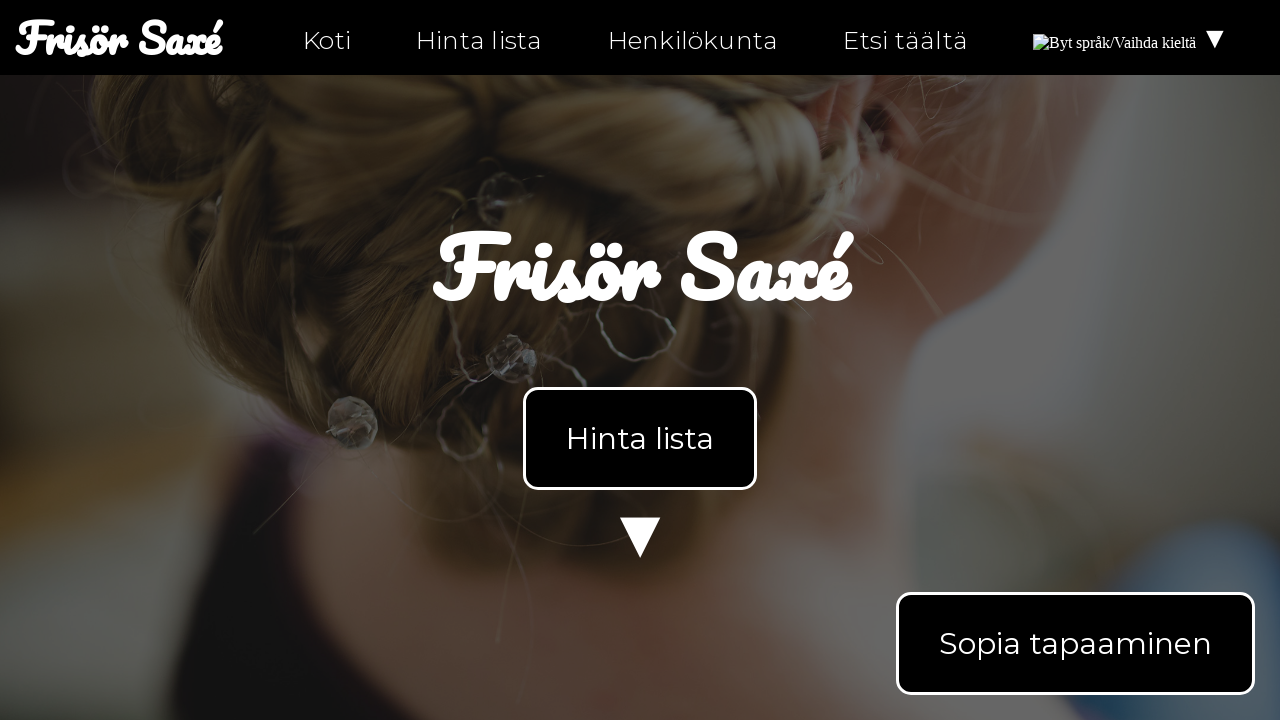

Retrieved src attribute from image: https://upload.wikimedia.org/wikipedia/commons/b/bc/Flag_of_Finland.svg
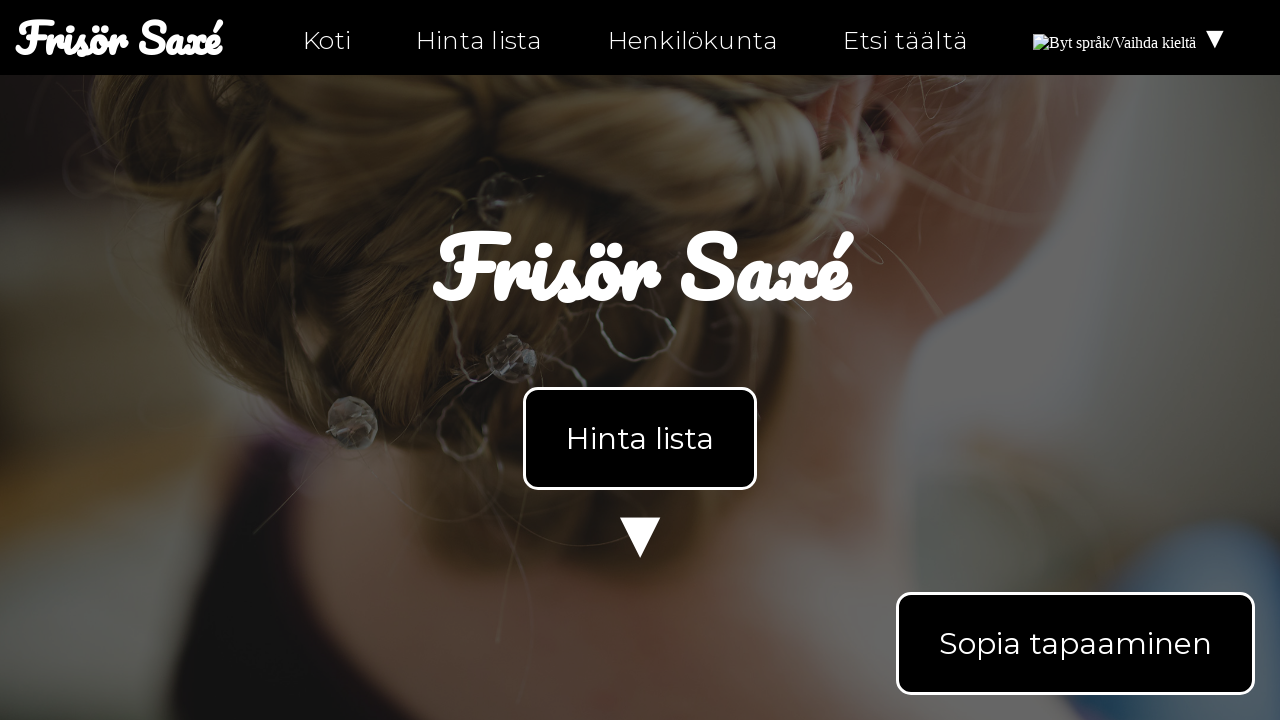

Verified image has valid src attribute
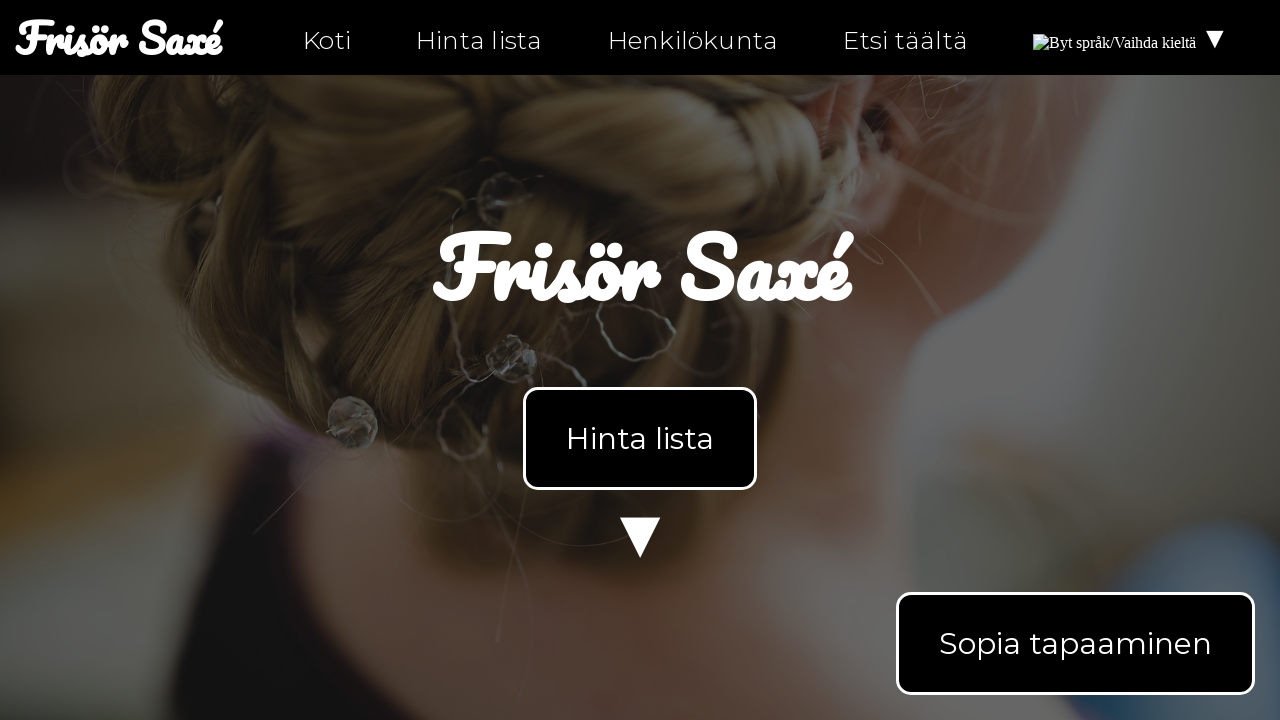

Retrieved src attribute from image: assets/images/bild2.jpg
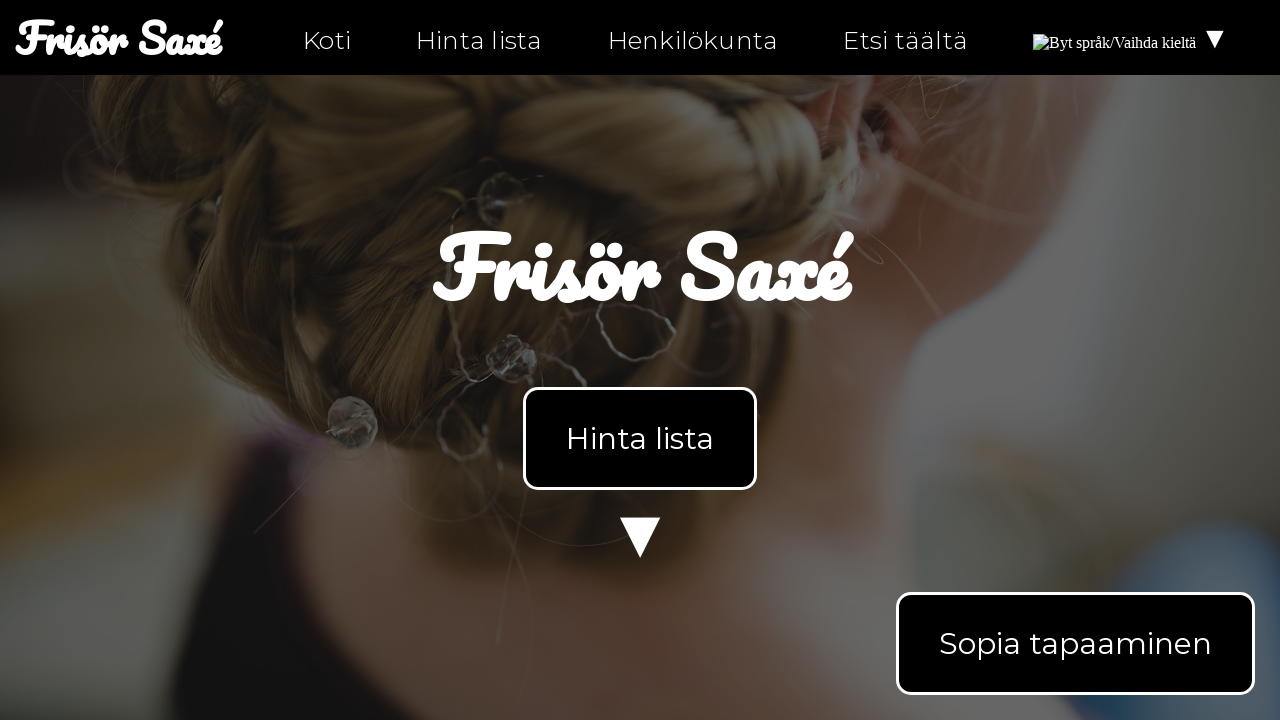

Verified image has valid src attribute
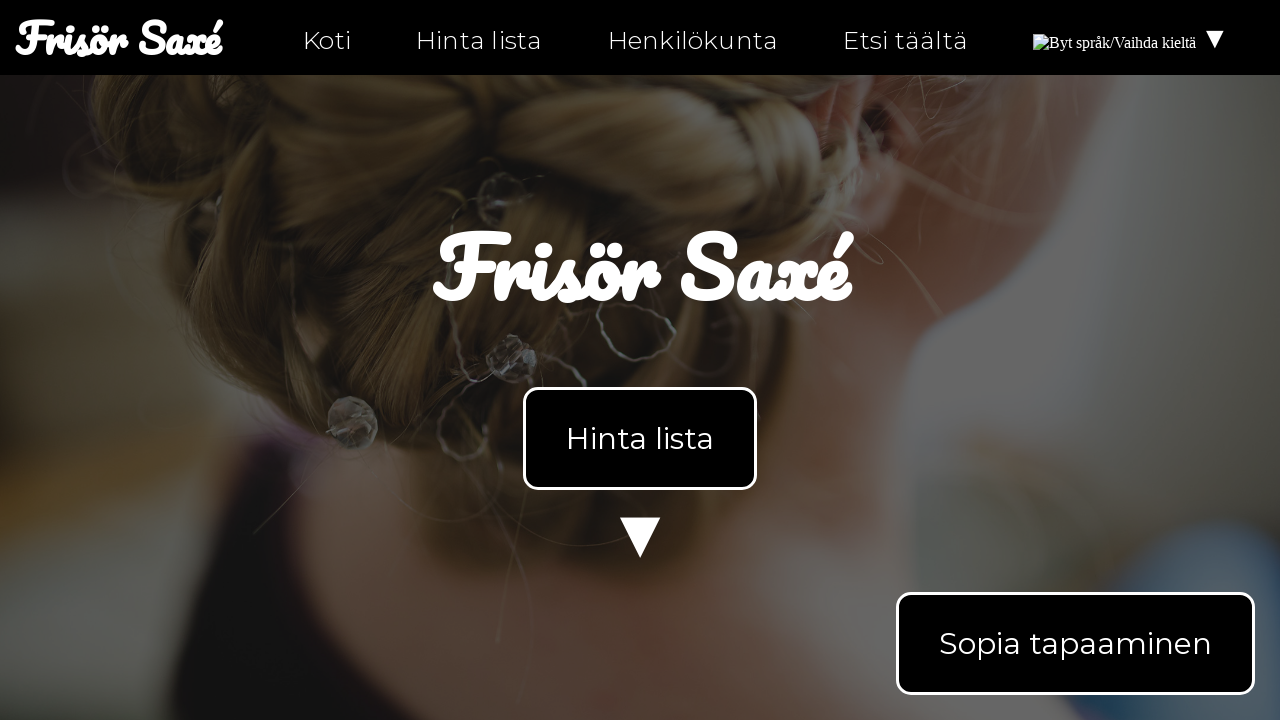

Navigated to personal-fi.html
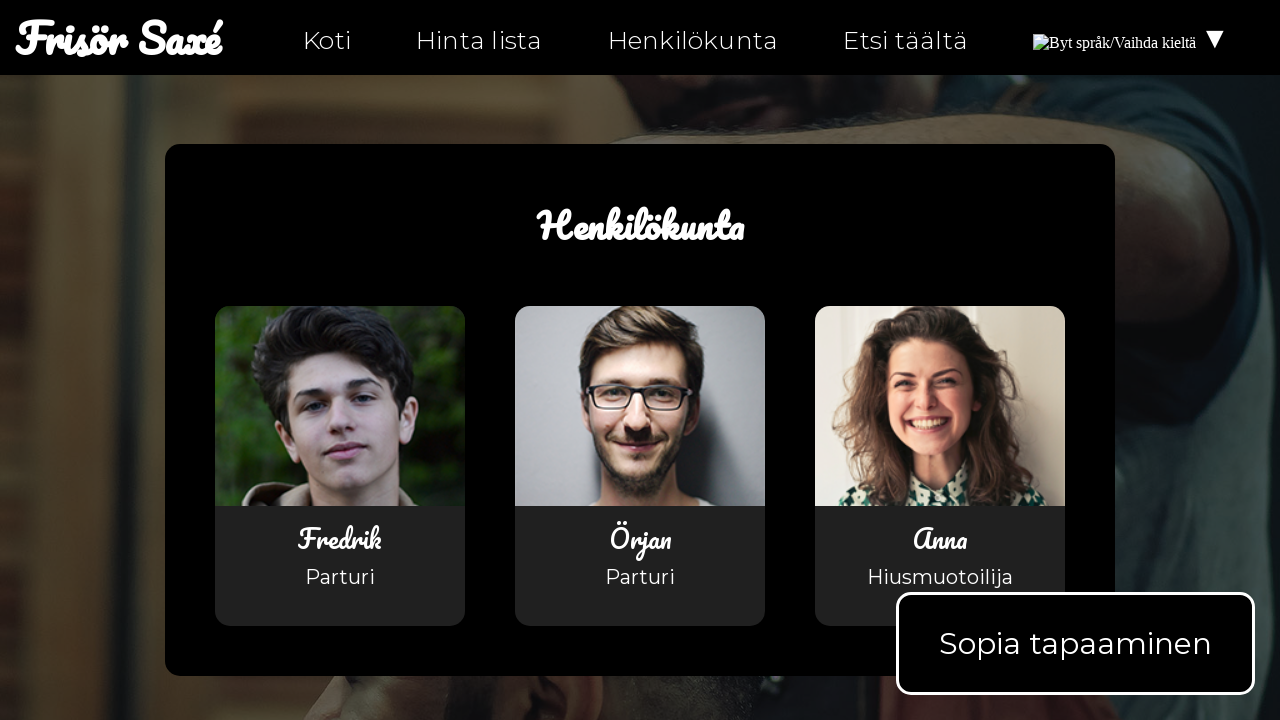

Waited for body element to load on personal-fi.html
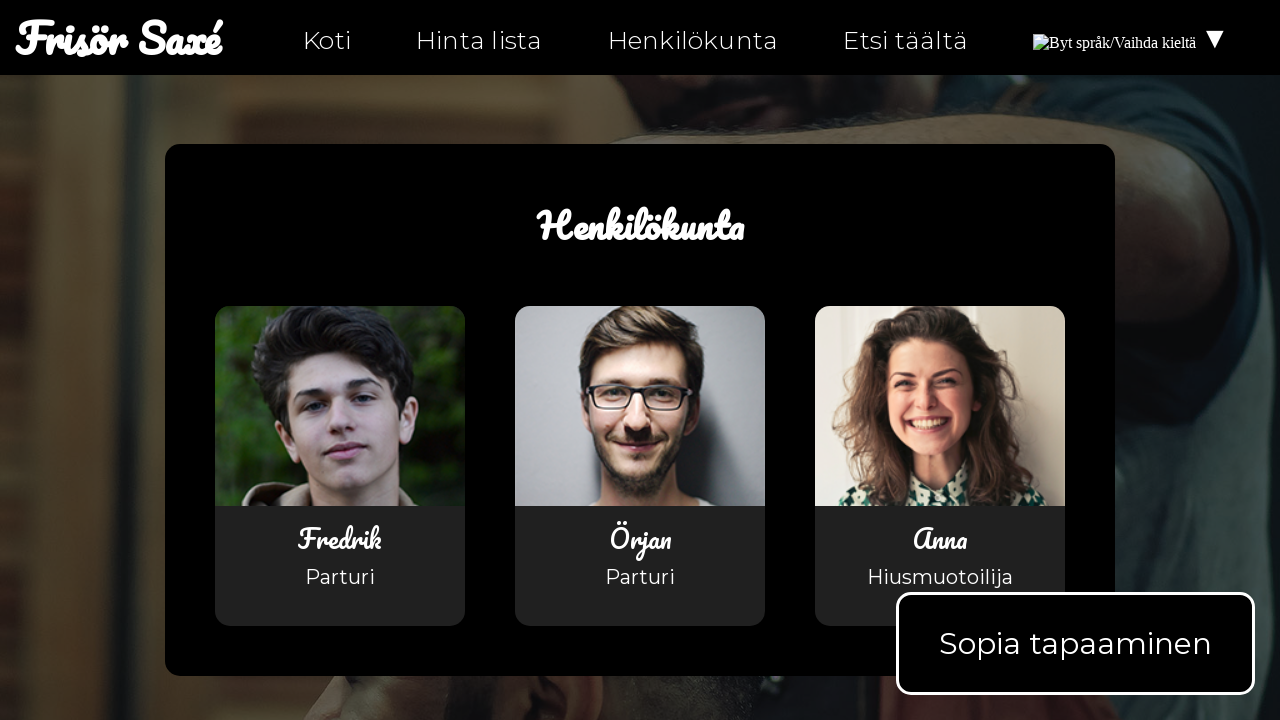

Located all img elements on personal-fi.html
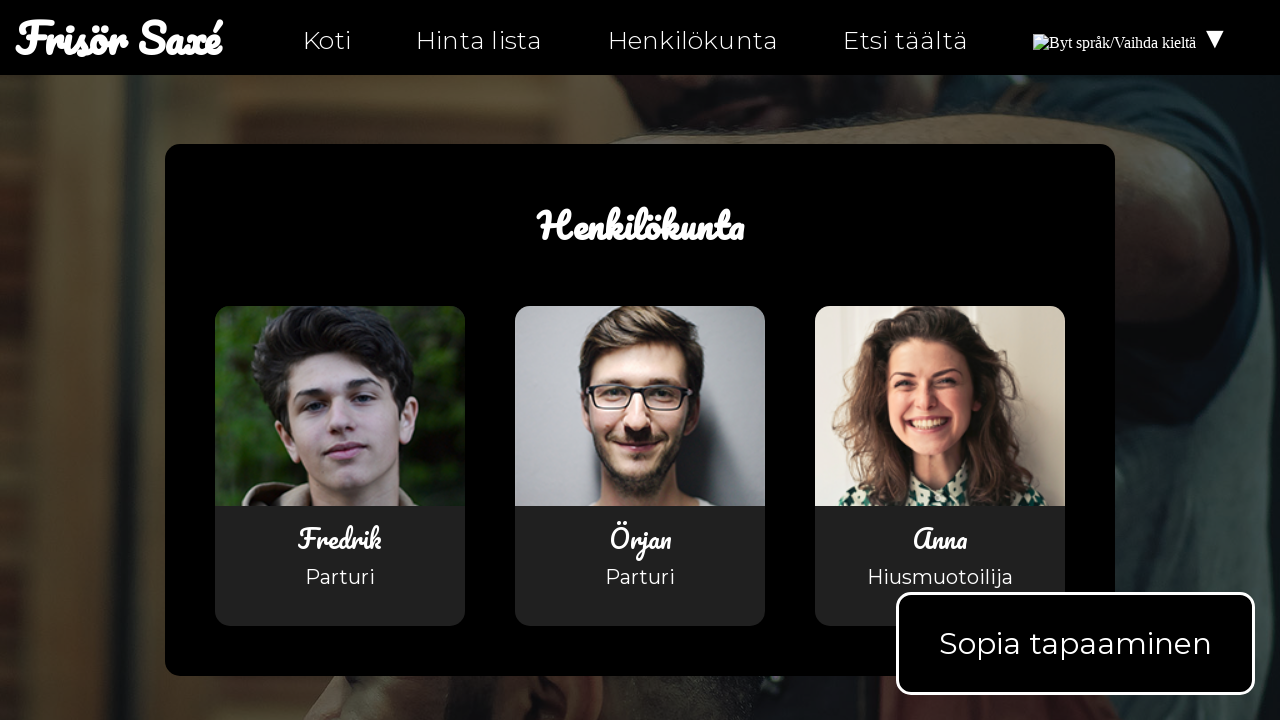

Retrieved src attribute from image on personal-fi.html: https://upload.wikimedia.org/wikipedia/commons/b/bc/Flag_of_Finland.svg
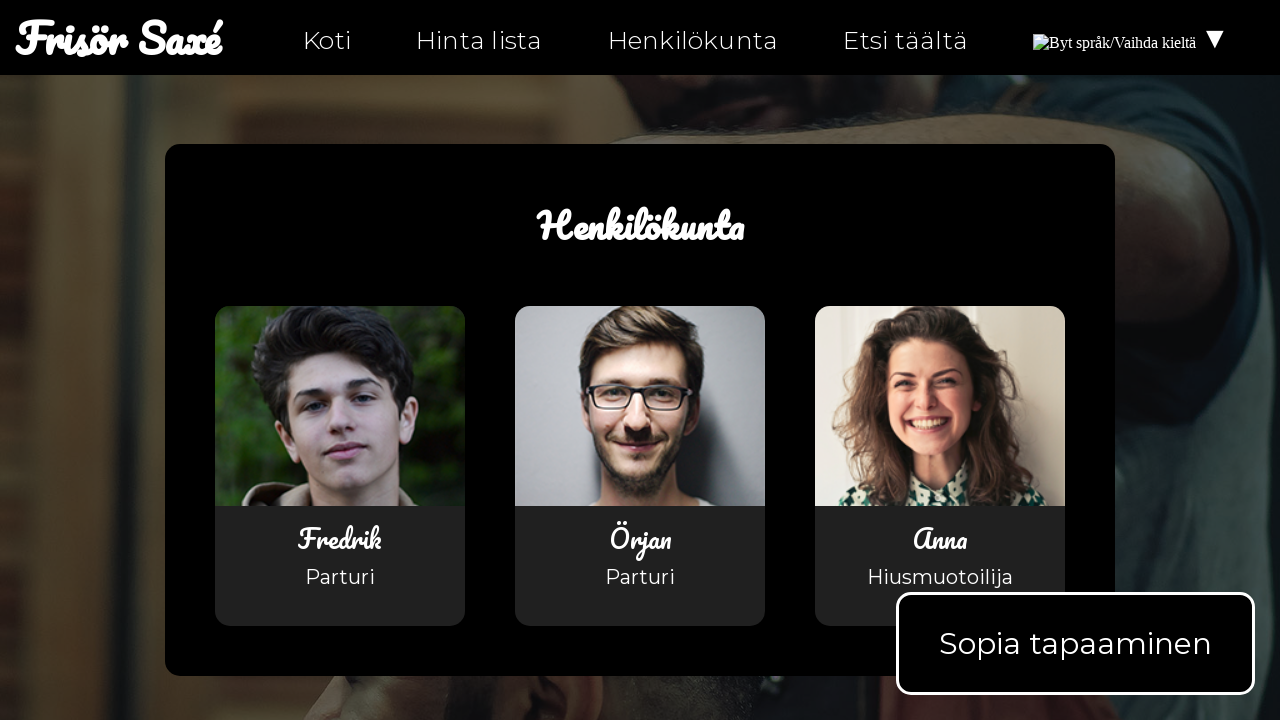

Verified image has valid src attribute on personal-fi.html
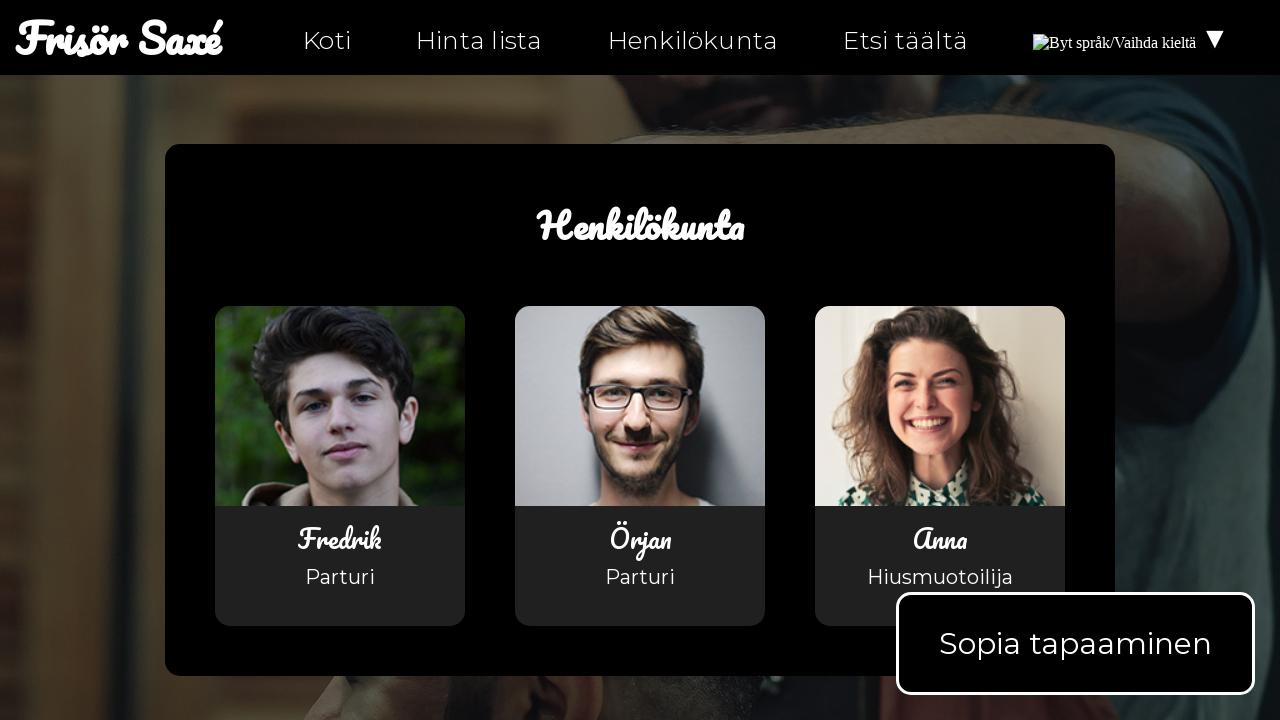

Retrieved src attribute from image on personal-fi.html: https://upload.wikimedia.org/wikipedia/commons/4/4c/Flag_of_Sweden.svg
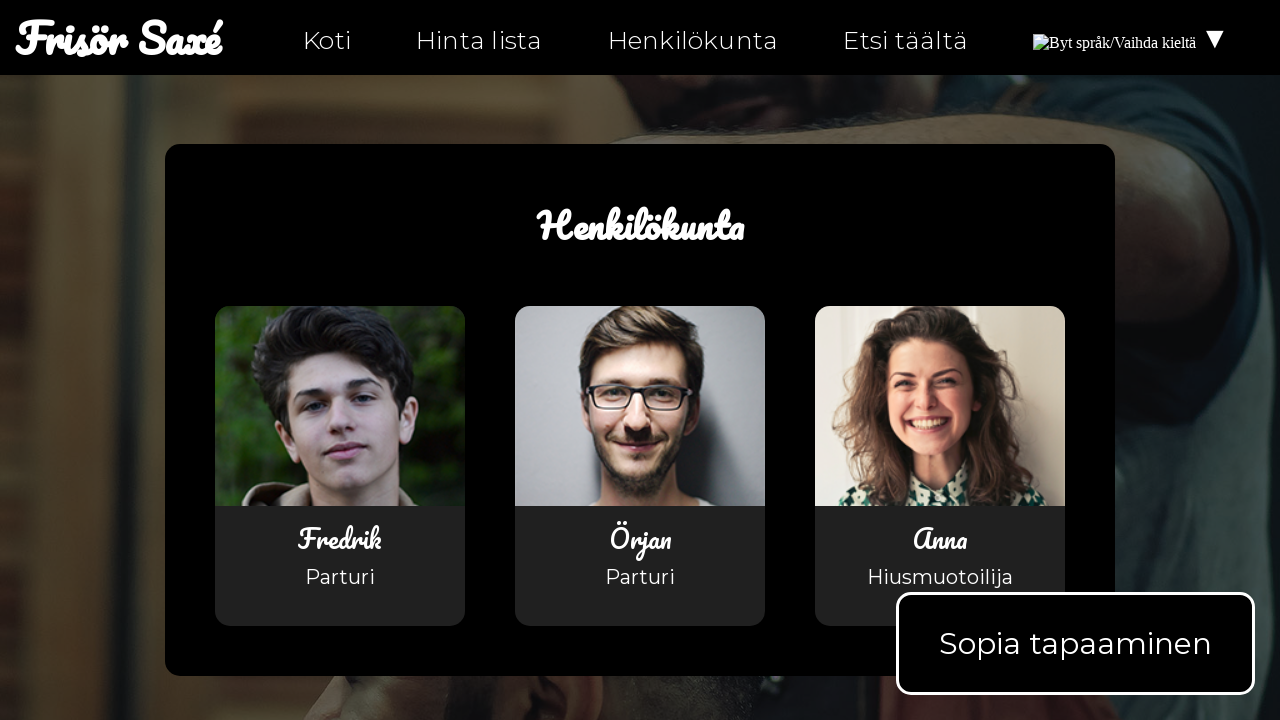

Verified image has valid src attribute on personal-fi.html
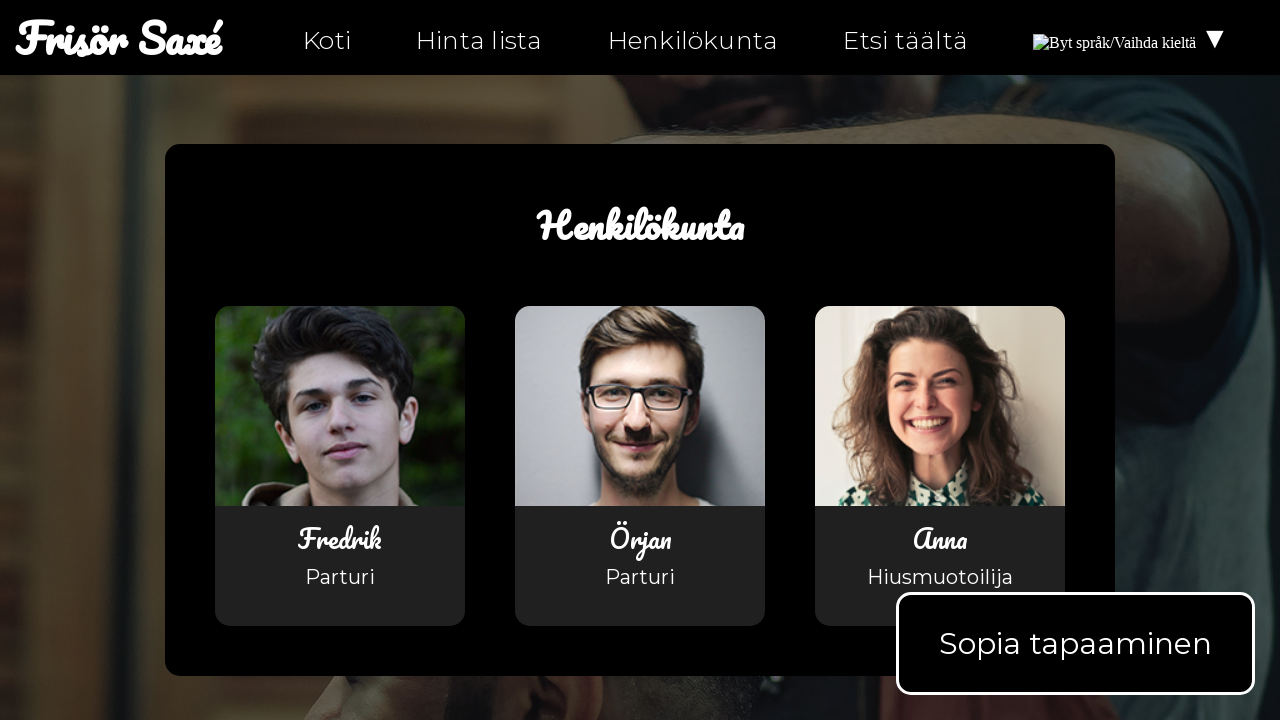

Retrieved src attribute from image on personal-fi.html: https://upload.wikimedia.org/wikipedia/commons/b/bc/Flag_of_Finland.svg
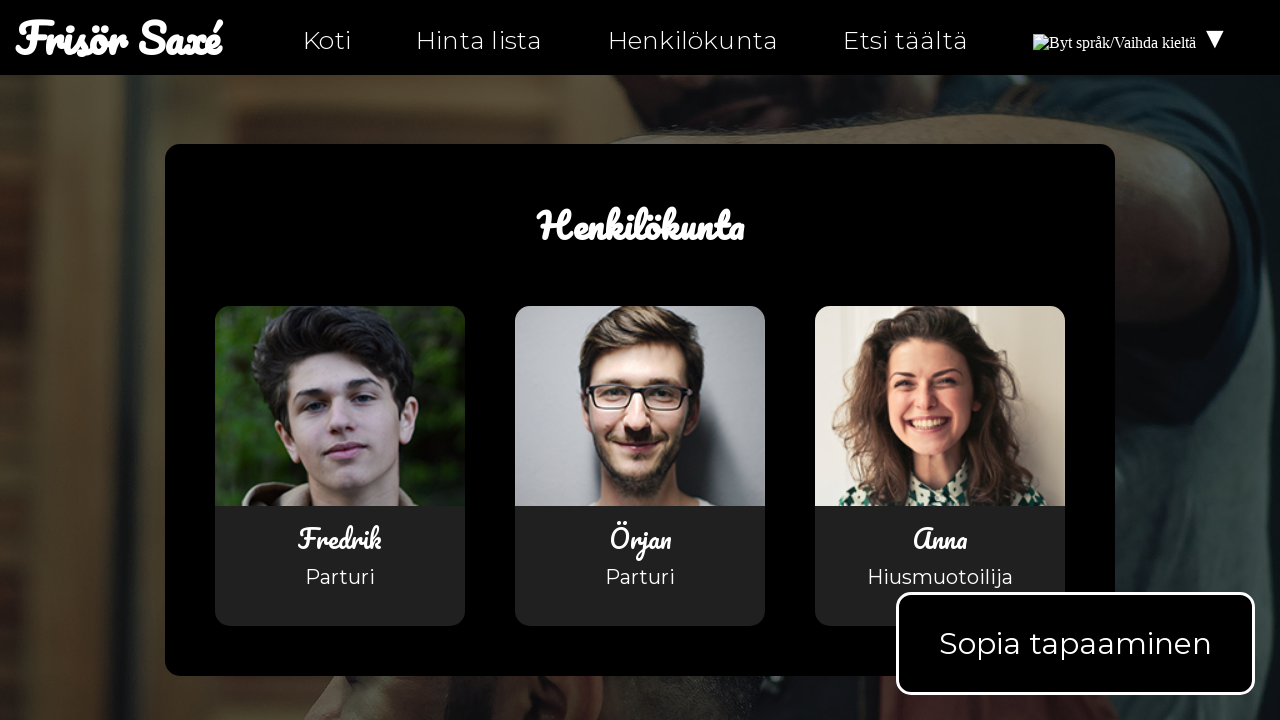

Verified image has valid src attribute on personal-fi.html
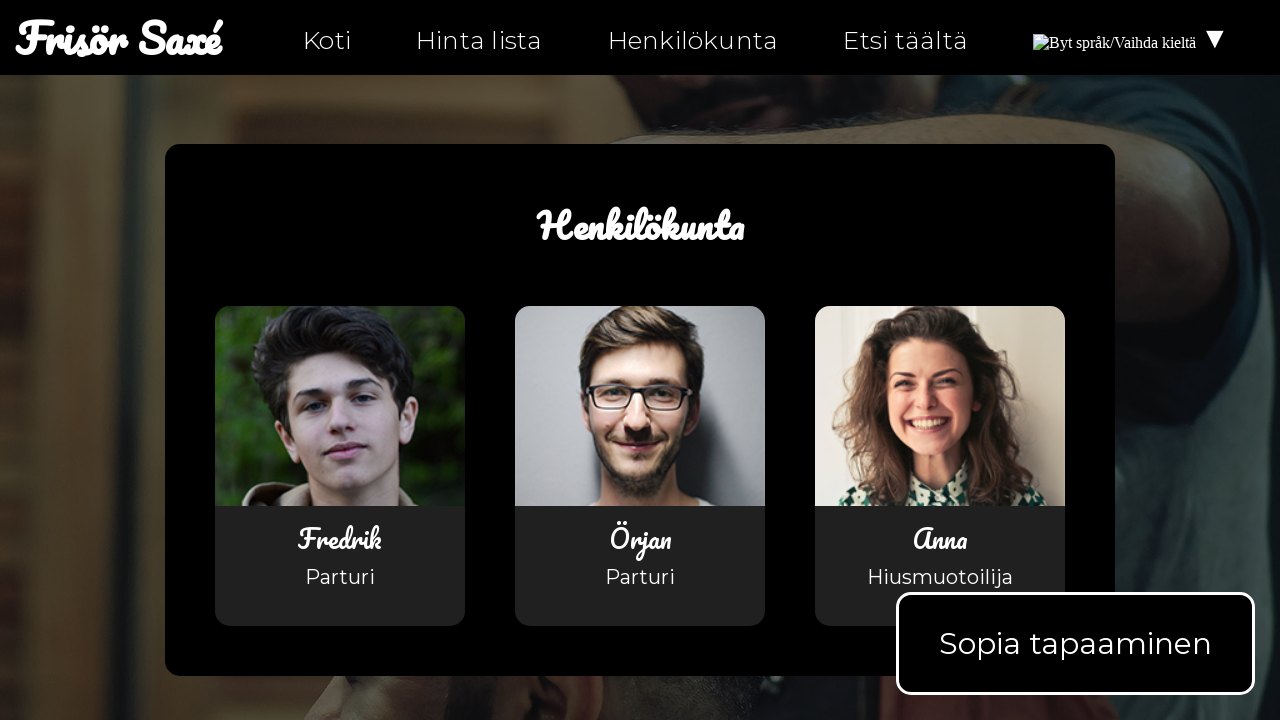

Retrieved src attribute from image on personal-fi.html: assets/images/bild3.jpg
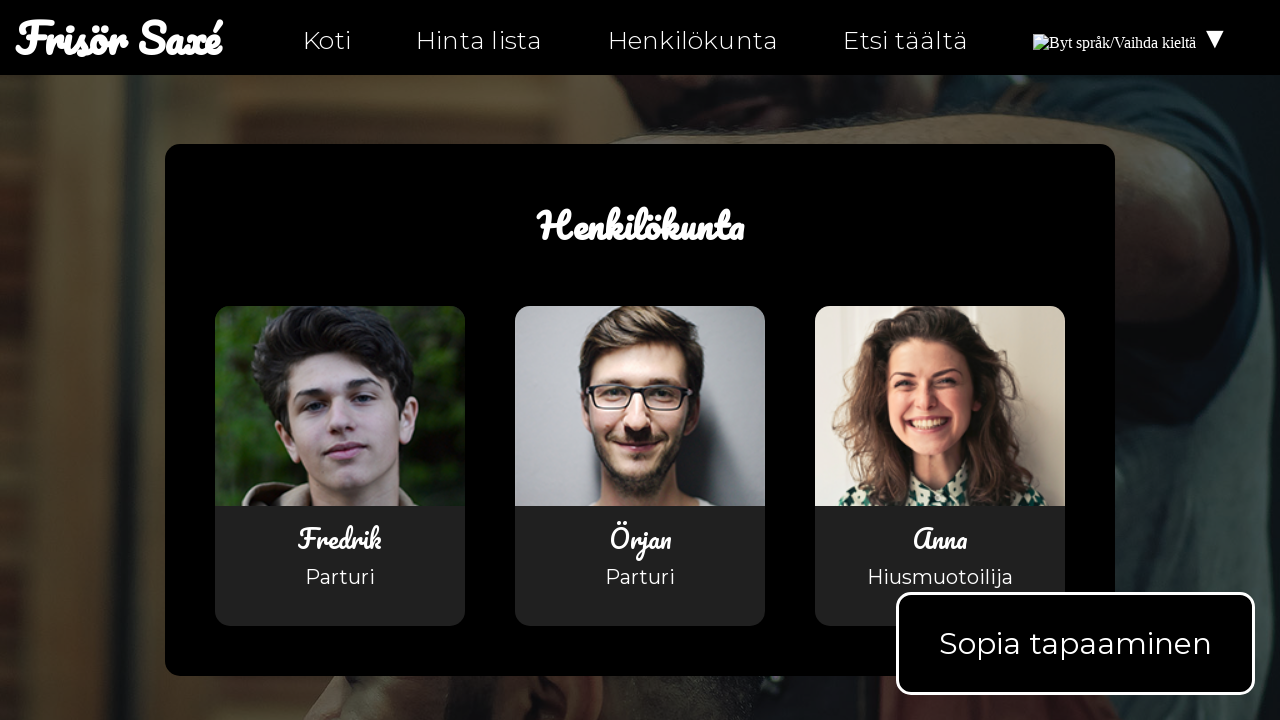

Verified image has valid src attribute on personal-fi.html
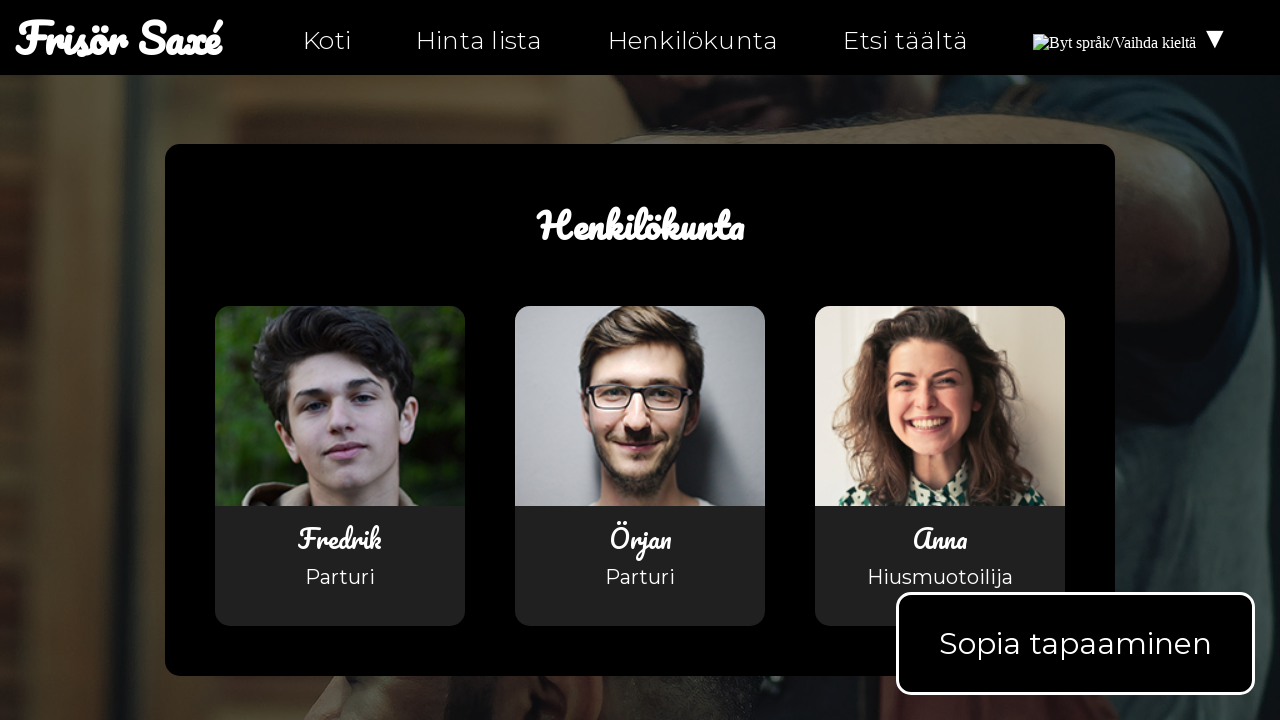

Retrieved src attribute from image on personal-fi.html: assets/images/fredrik_ortqvist.png
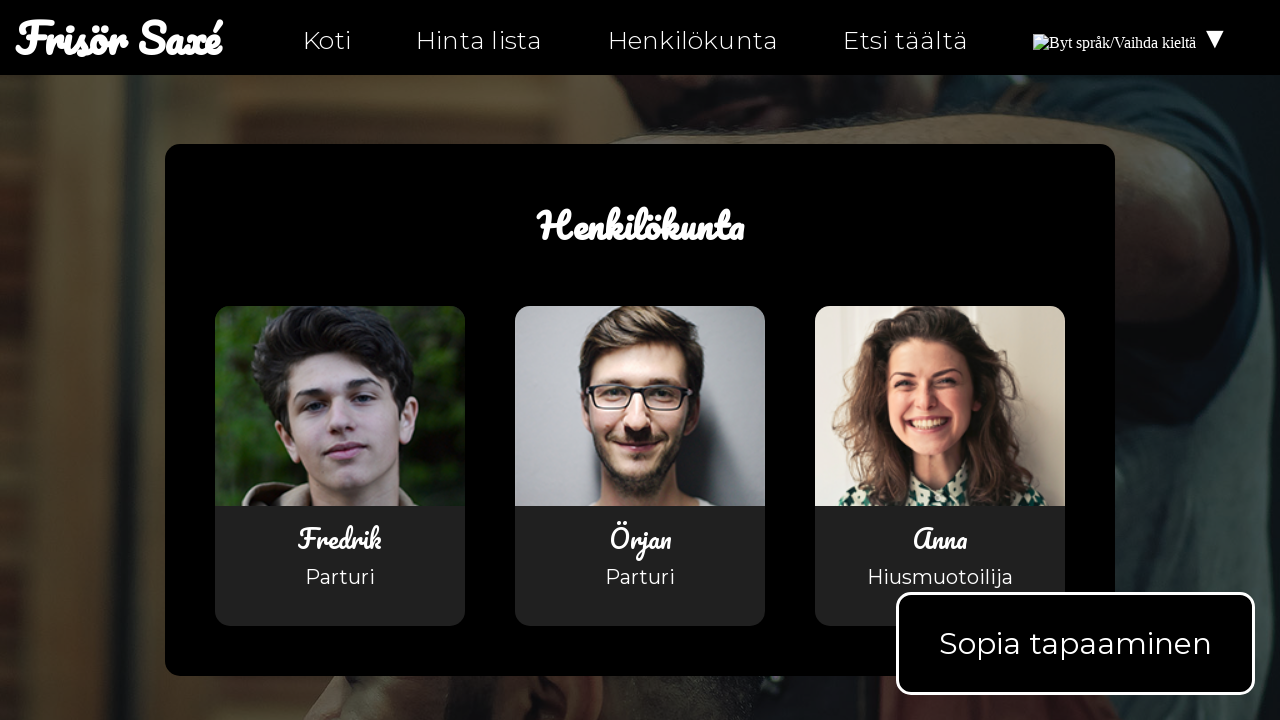

Verified image has valid src attribute on personal-fi.html
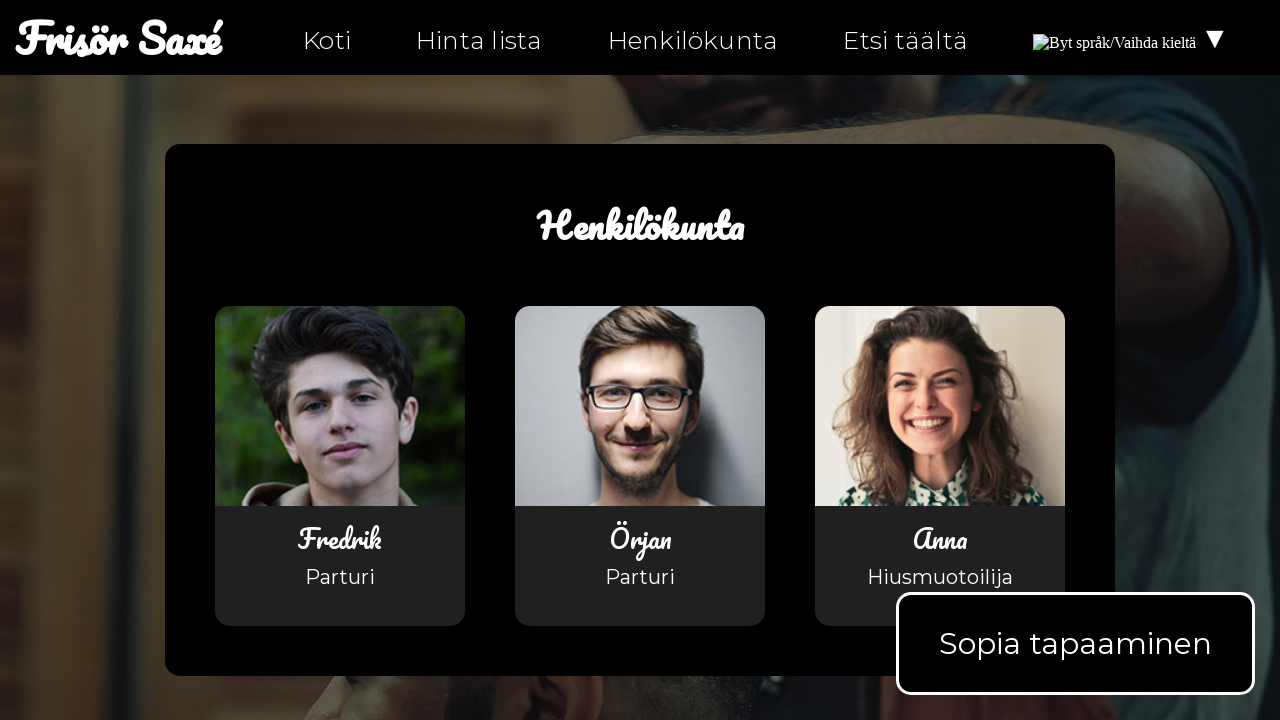

Retrieved src attribute from image on personal-fi.html: assets/images/orjan_johansson.png
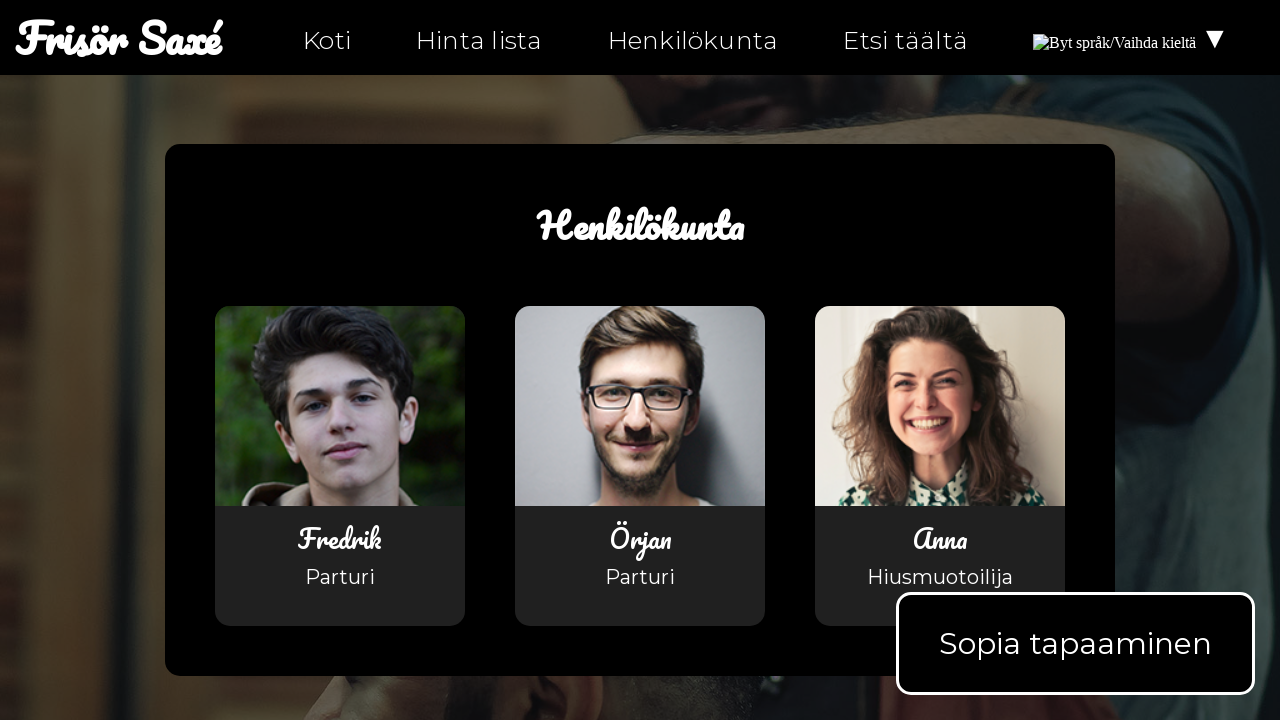

Verified image has valid src attribute on personal-fi.html
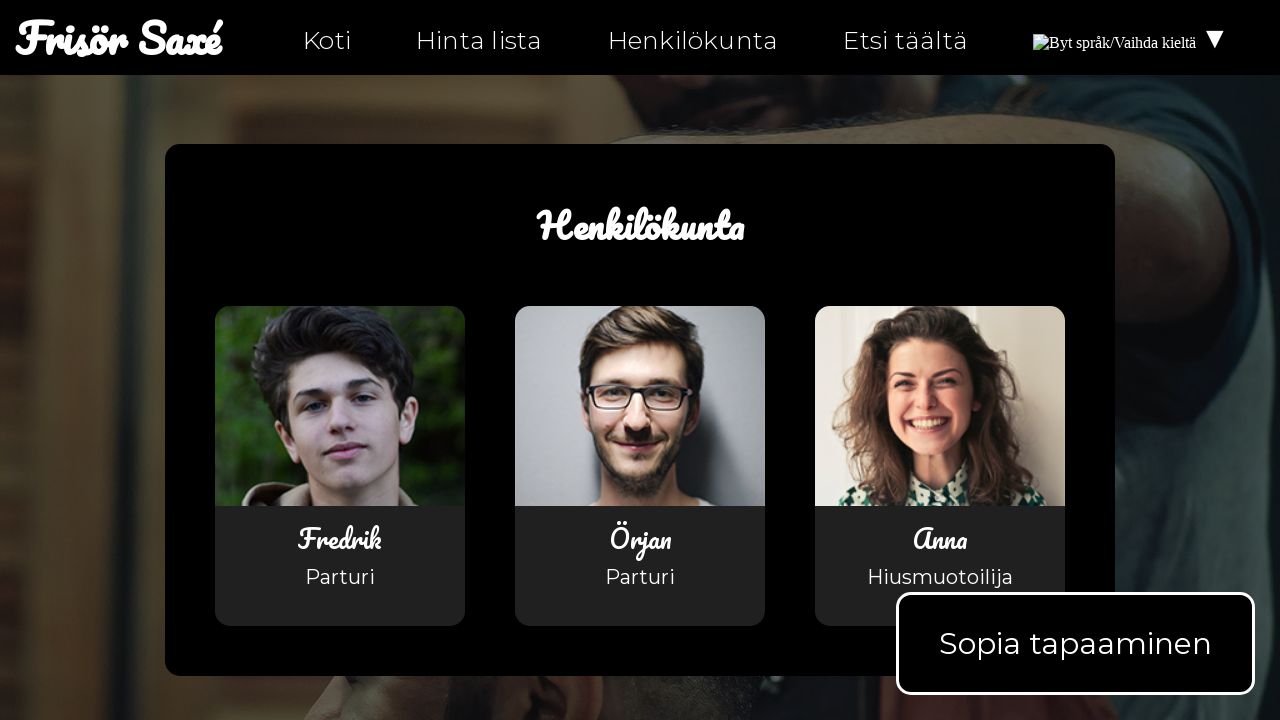

Retrieved src attribute from image on personal-fi.html: assets/images/anna_pettersson.png
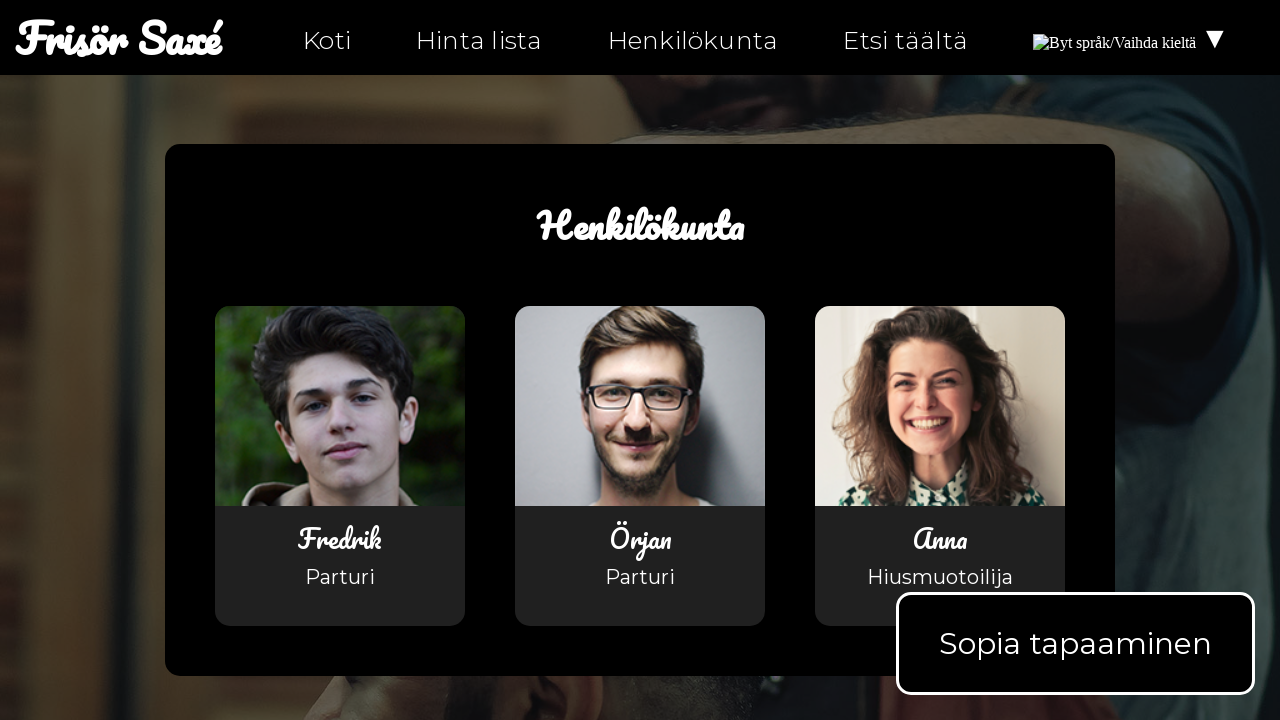

Verified image has valid src attribute on personal-fi.html
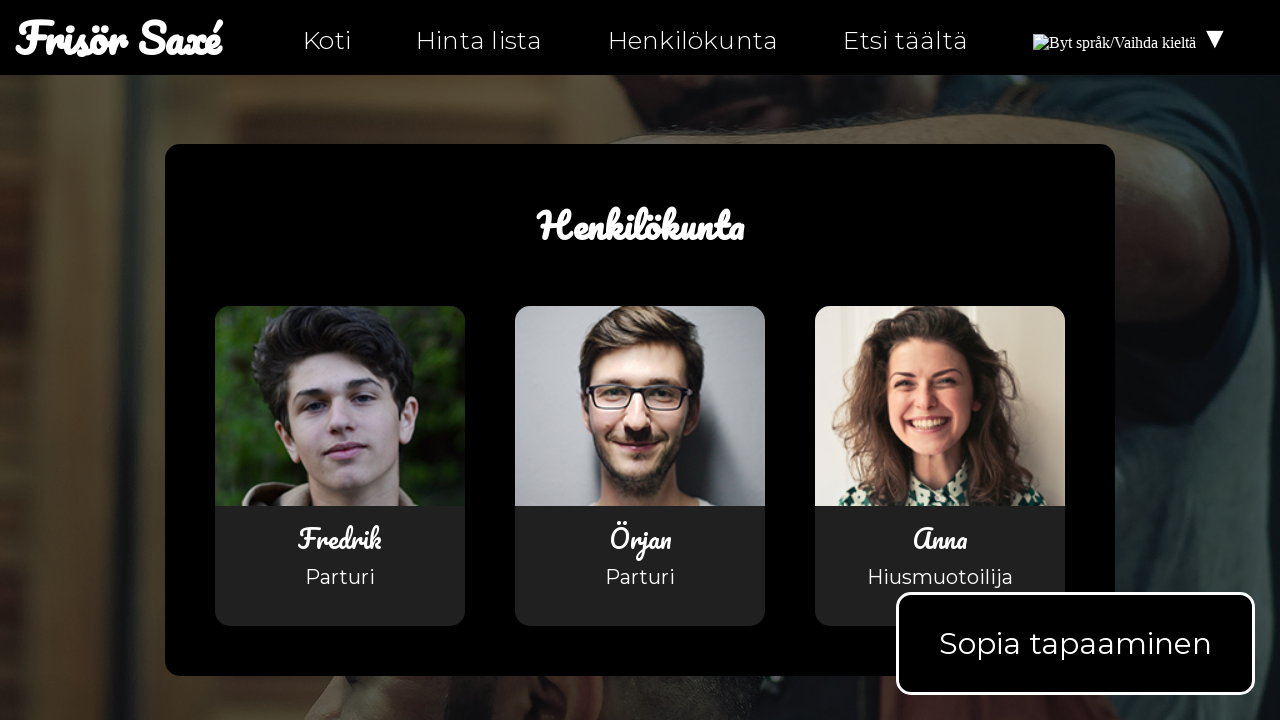

Navigated to hitta-hit-fi.html
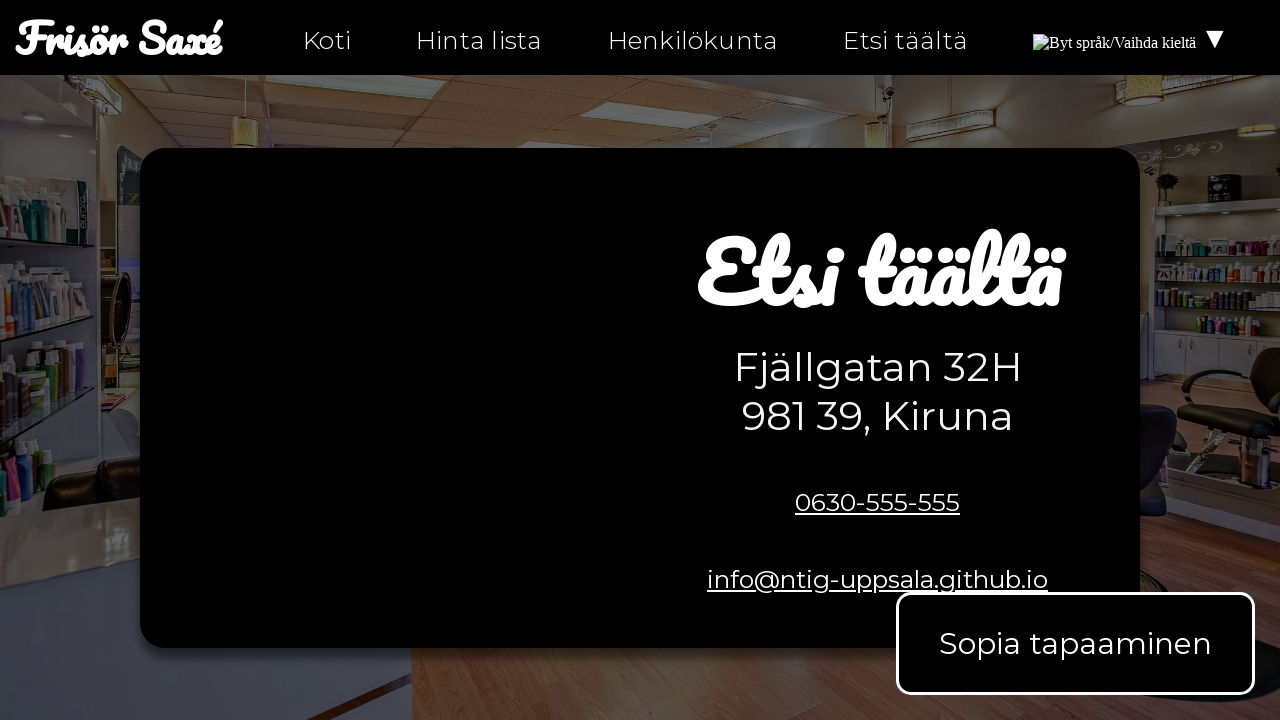

Waited for body element to load on hitta-hit-fi.html
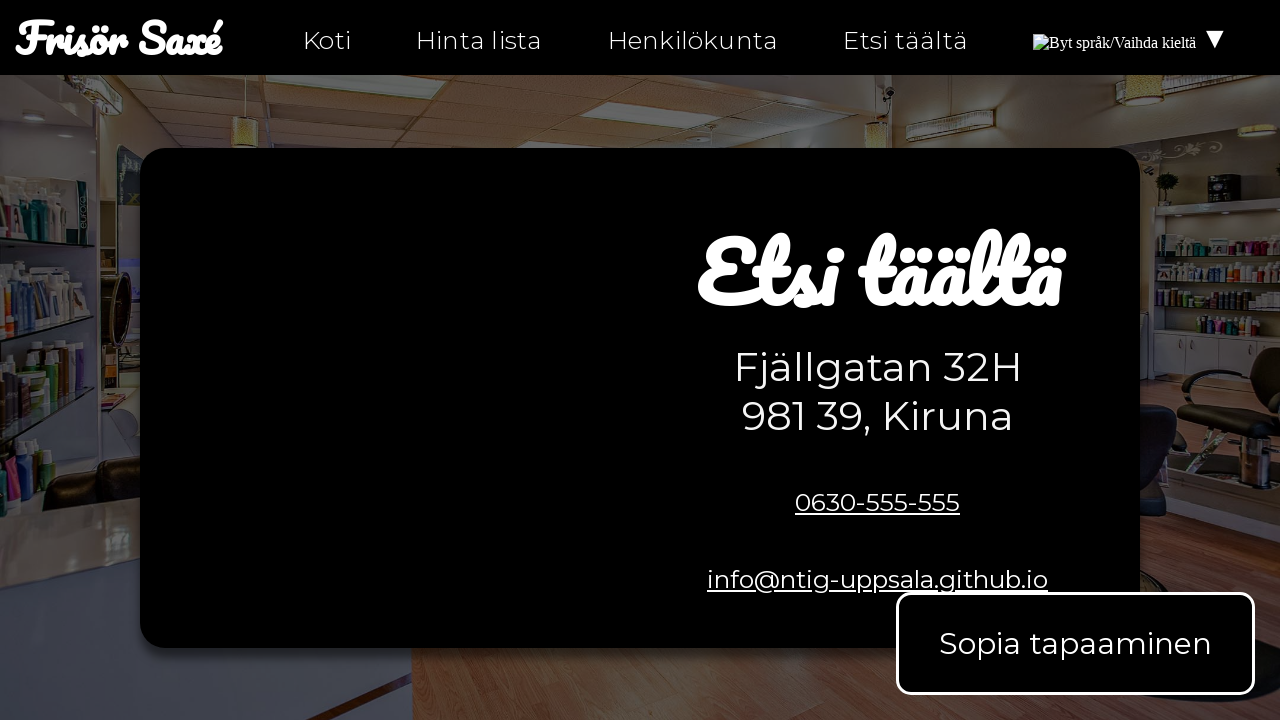

Located all img elements on hitta-hit-fi.html
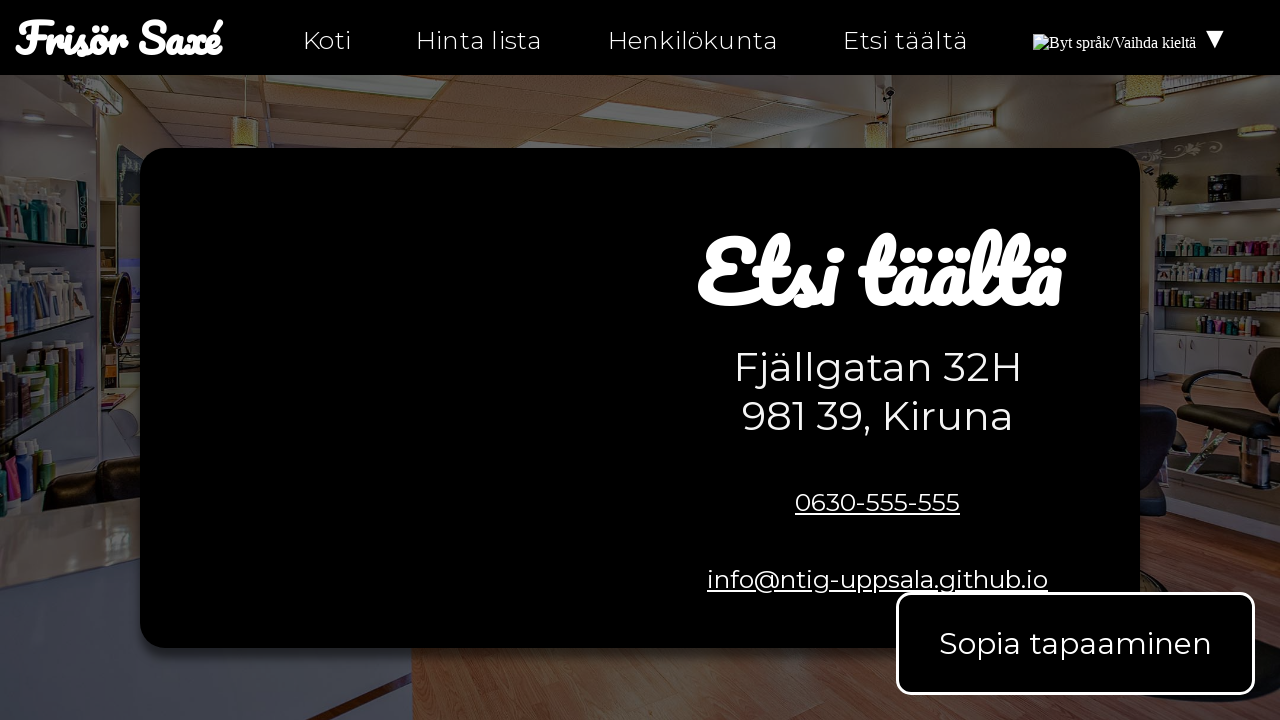

Retrieved src attribute from image on hitta-hit-fi.html: https://upload.wikimedia.org/wikipedia/commons/b/bc/Flag_of_Finland.svg
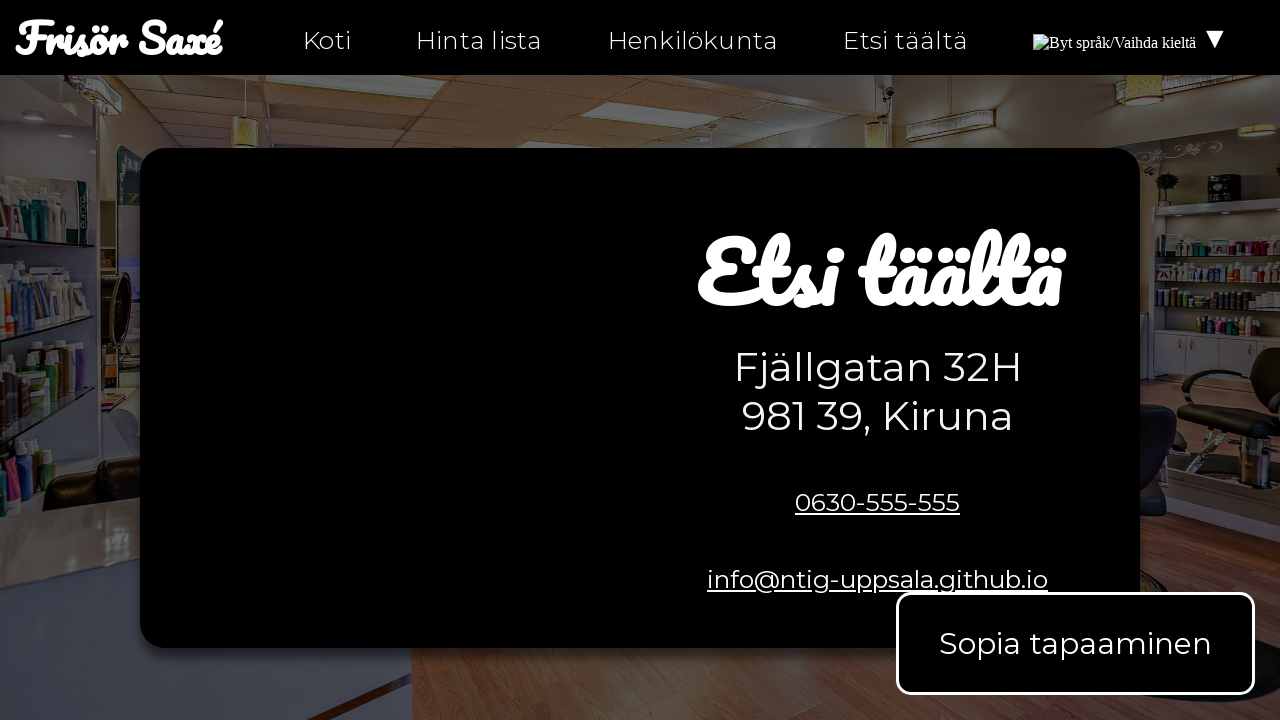

Verified image has valid src attribute on hitta-hit-fi.html
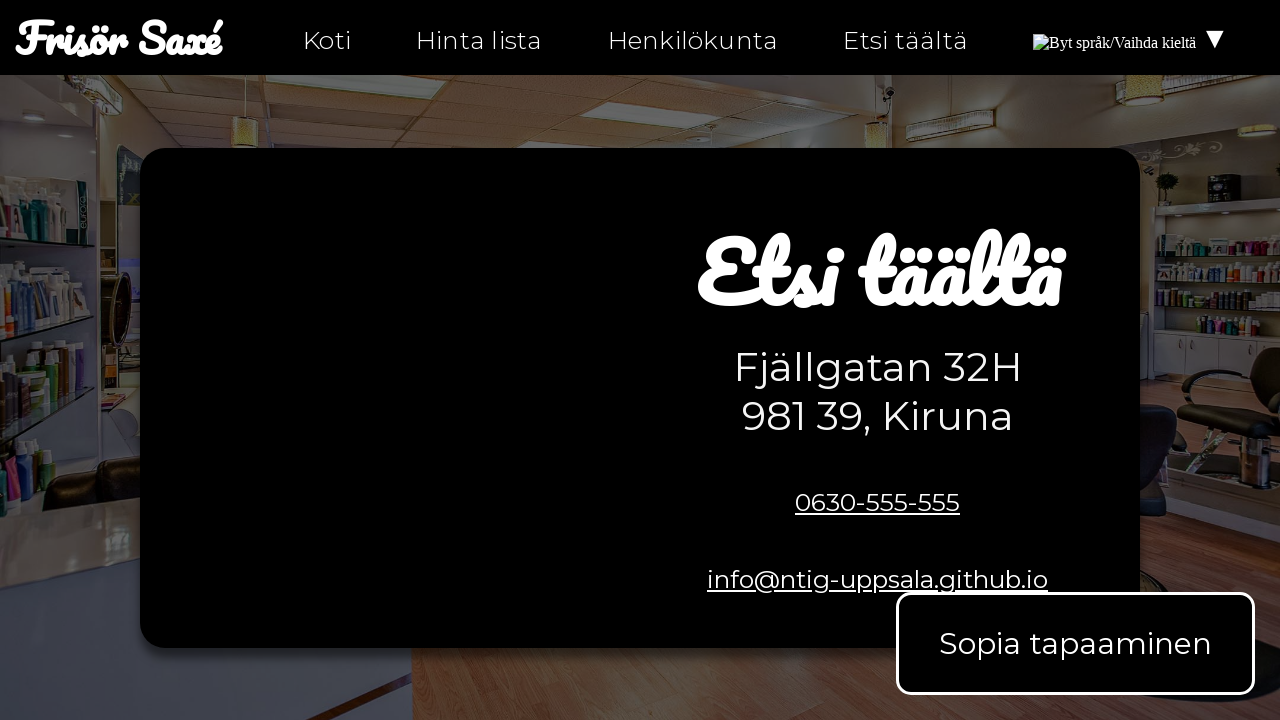

Retrieved src attribute from image on hitta-hit-fi.html: https://upload.wikimedia.org/wikipedia/commons/4/4c/Flag_of_Sweden.svg
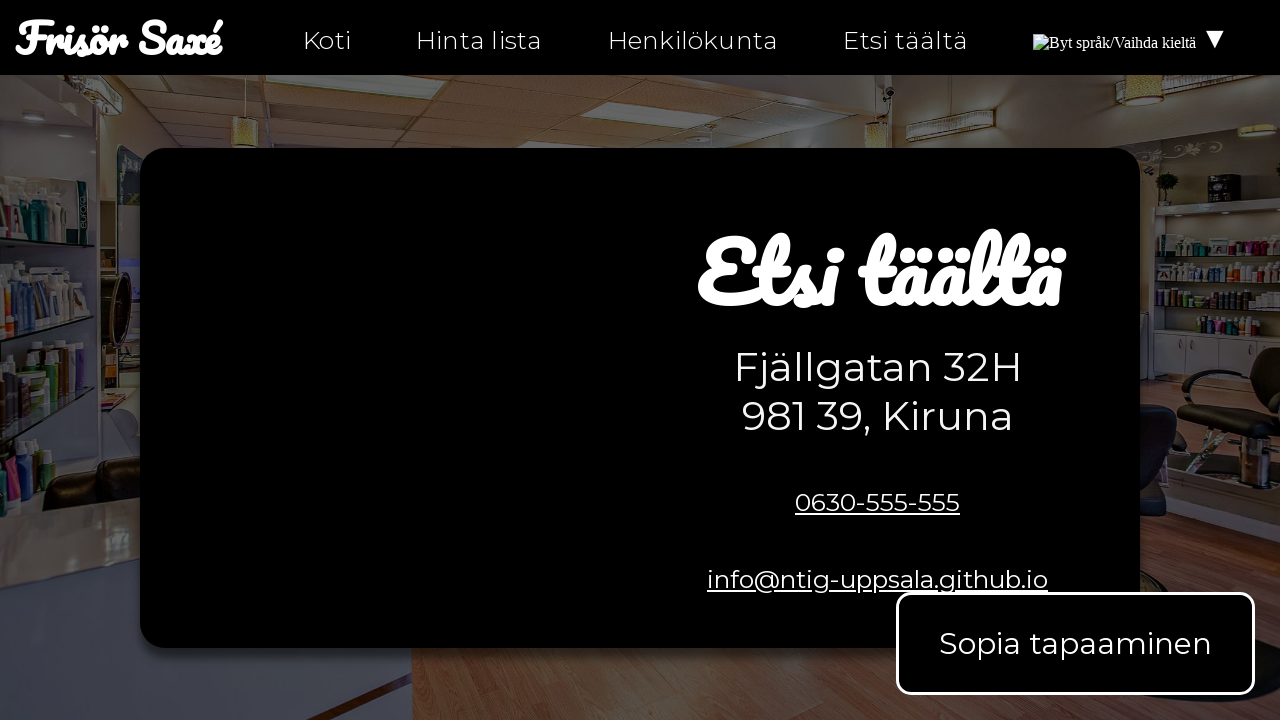

Verified image has valid src attribute on hitta-hit-fi.html
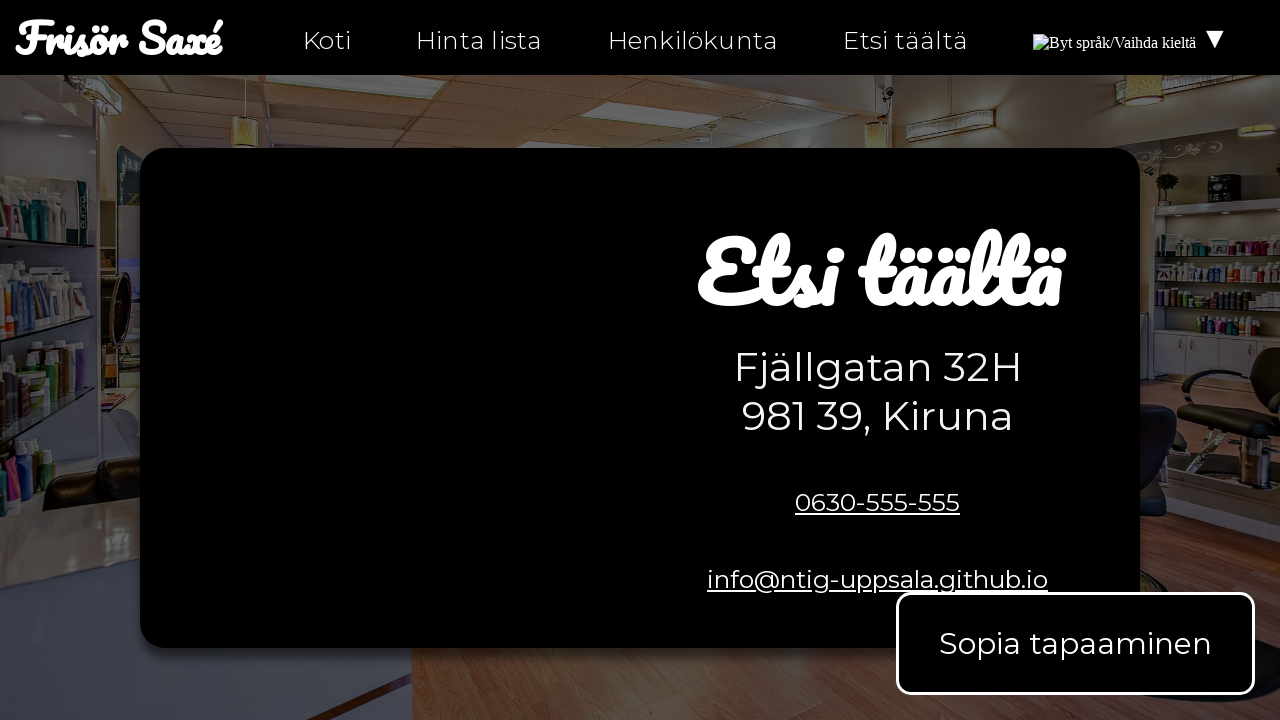

Retrieved src attribute from image on hitta-hit-fi.html: https://upload.wikimedia.org/wikipedia/commons/b/bc/Flag_of_Finland.svg
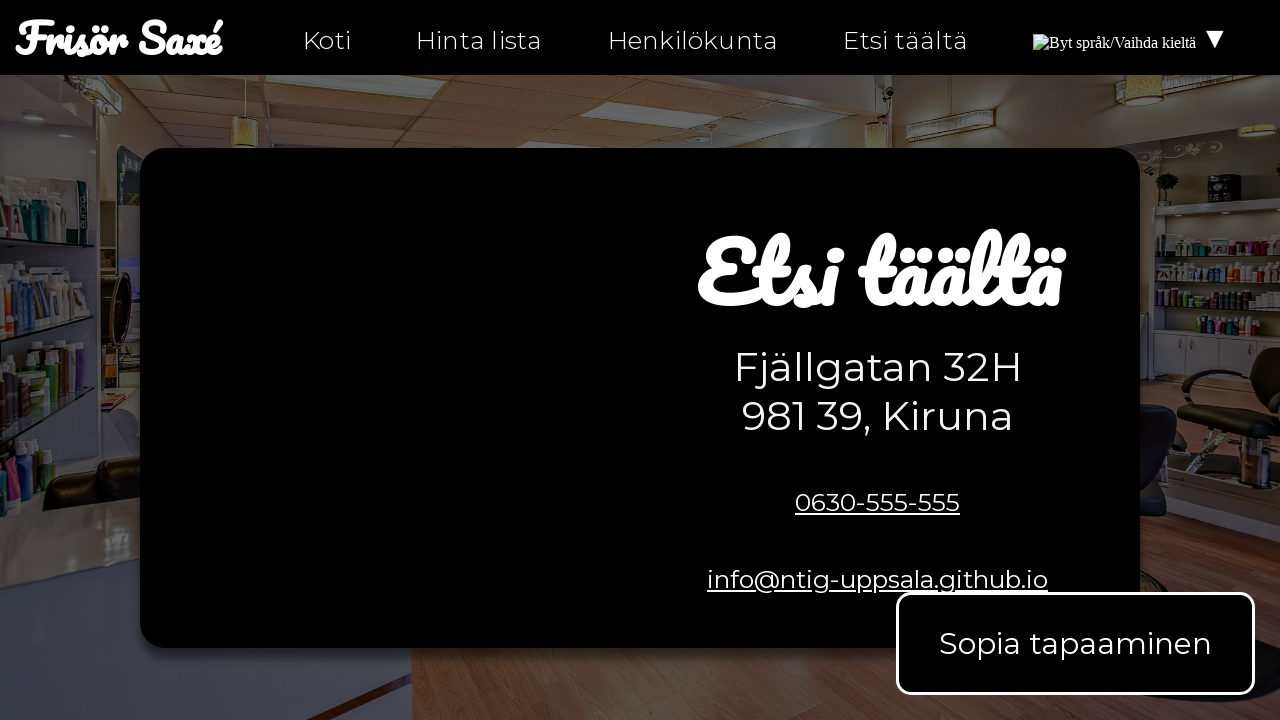

Verified image has valid src attribute on hitta-hit-fi.html
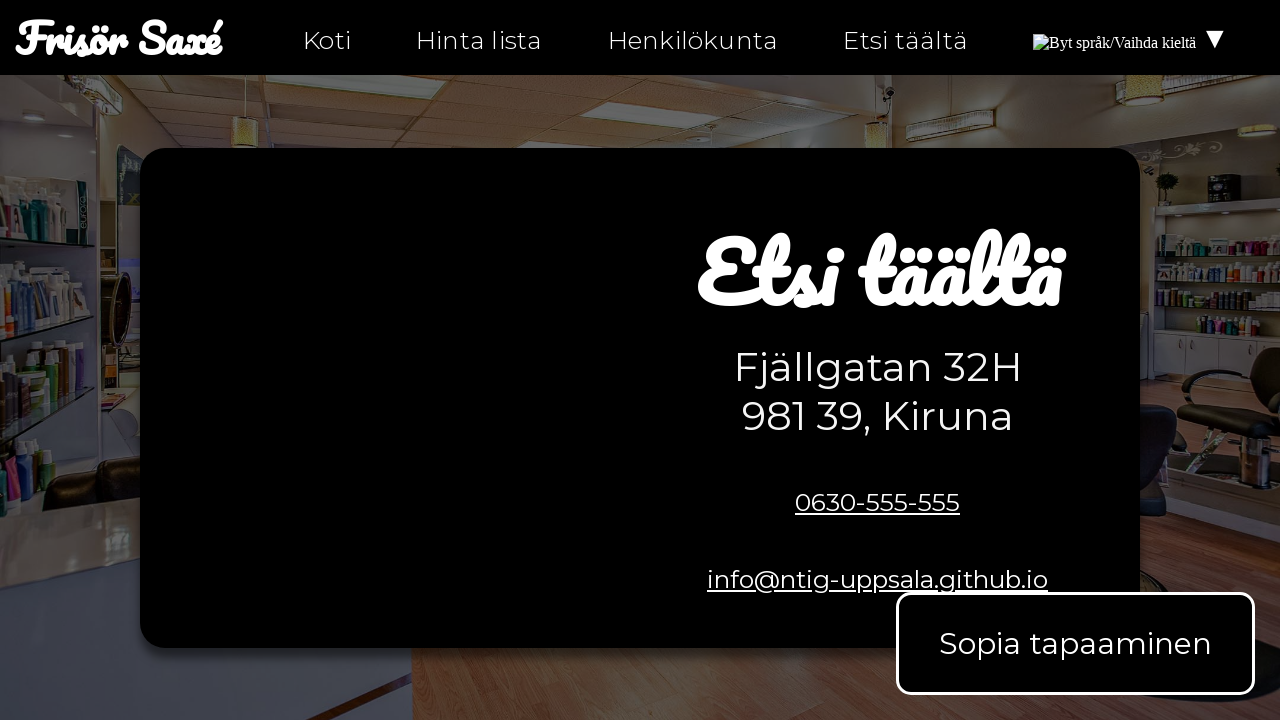

Retrieved src attribute from image on hitta-hit-fi.html: assets/images/bild1.jpg
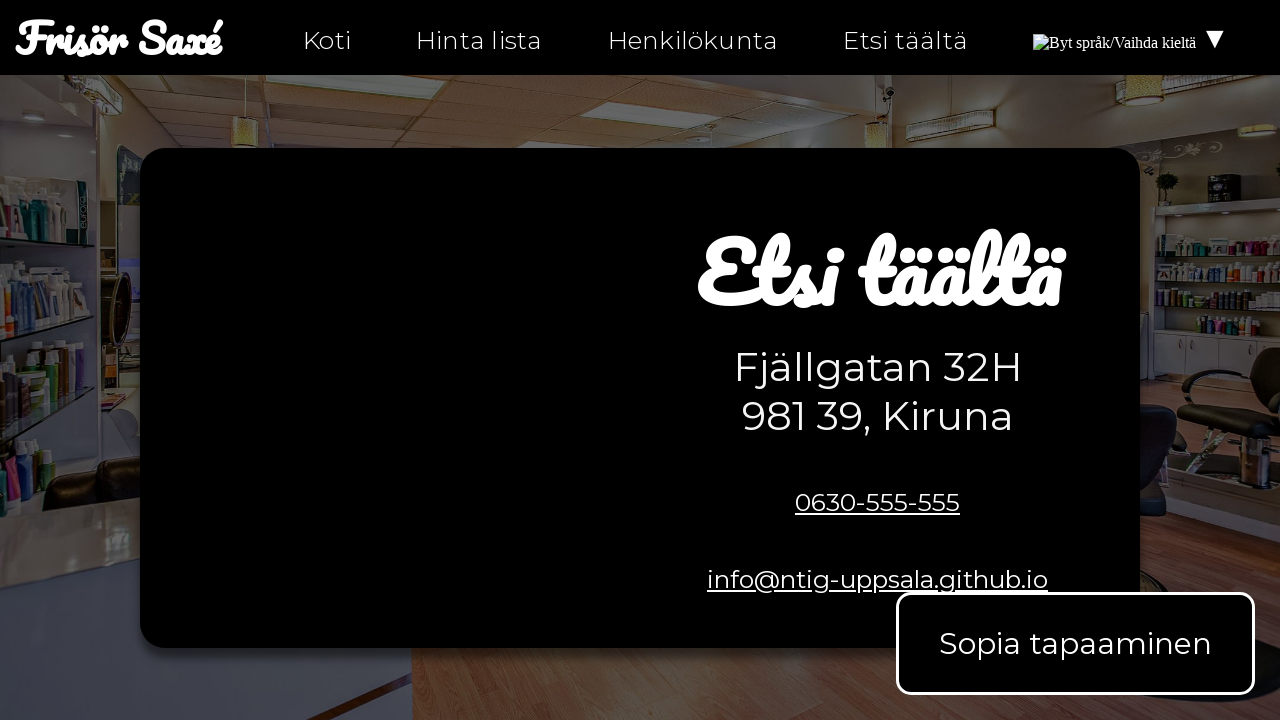

Verified image has valid src attribute on hitta-hit-fi.html
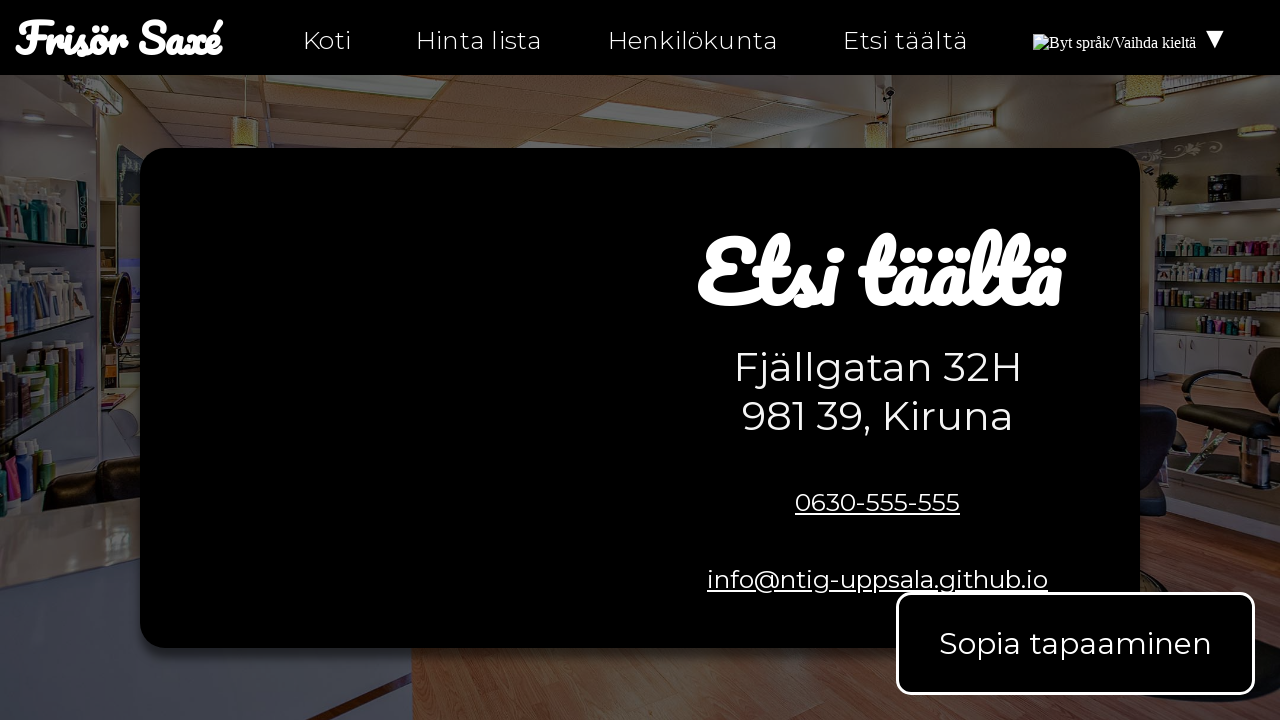

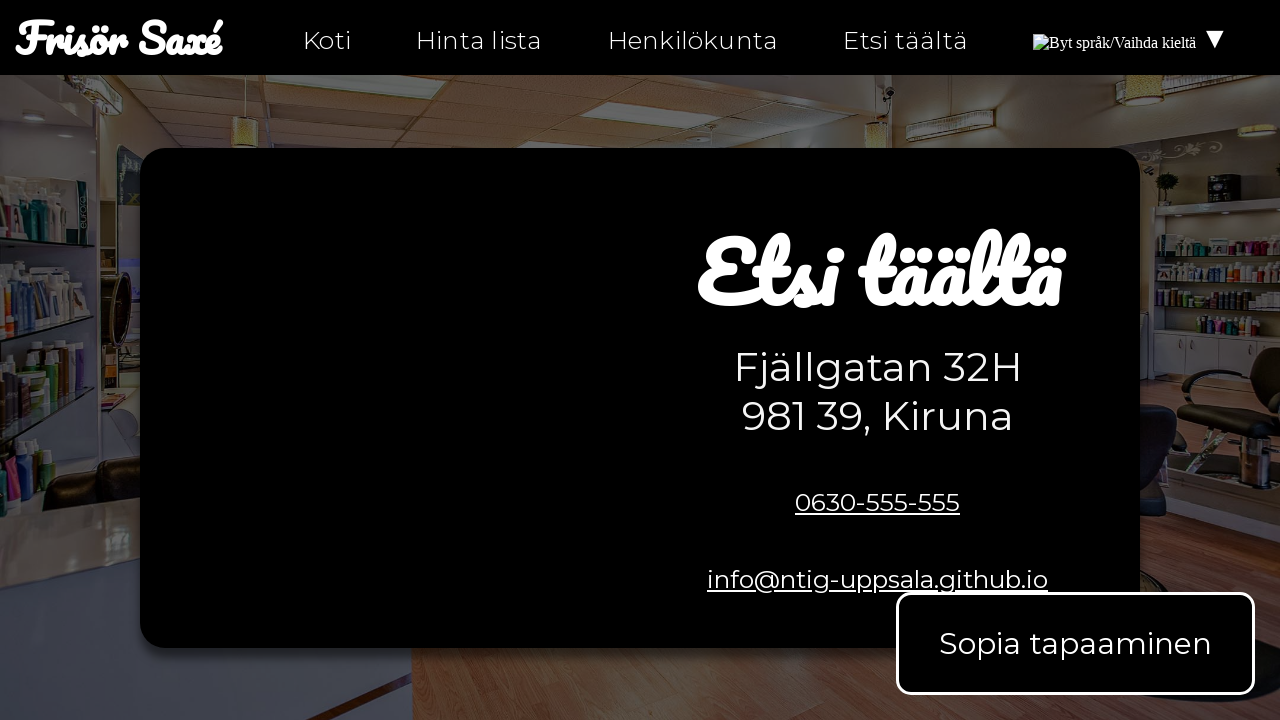